Tests web table interaction by navigating to the sortable data tables page and iterating through table rows and columns

Starting URL: http://the-internet.herokuapp.com/

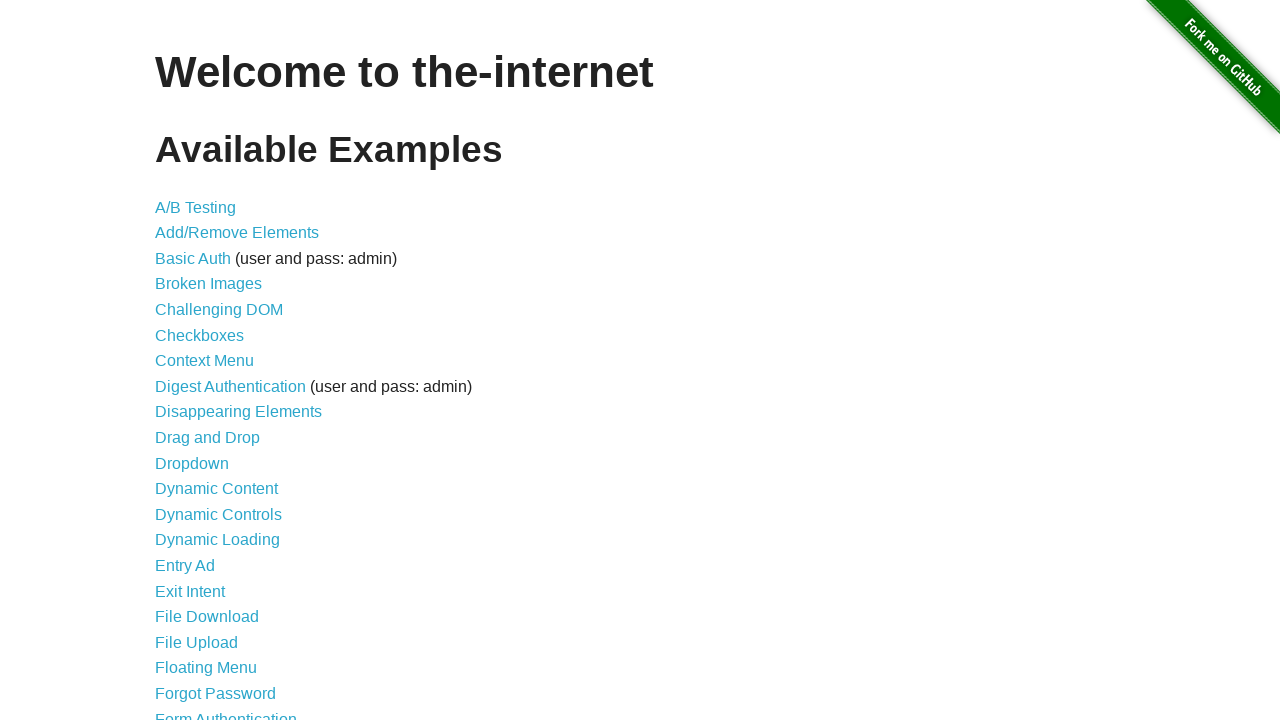

Clicked on Sortable Data Tables link at (230, 574) on xpath=//a[text()='Sortable Data Tables']
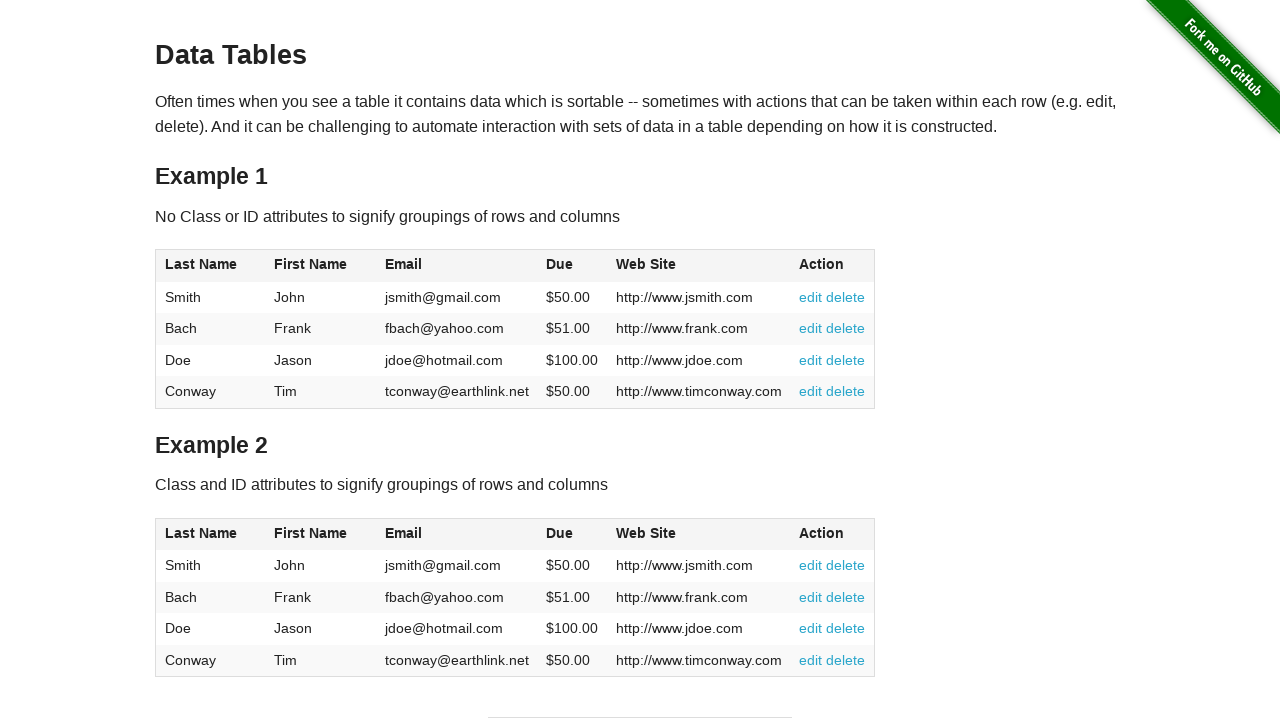

Table 1 loaded
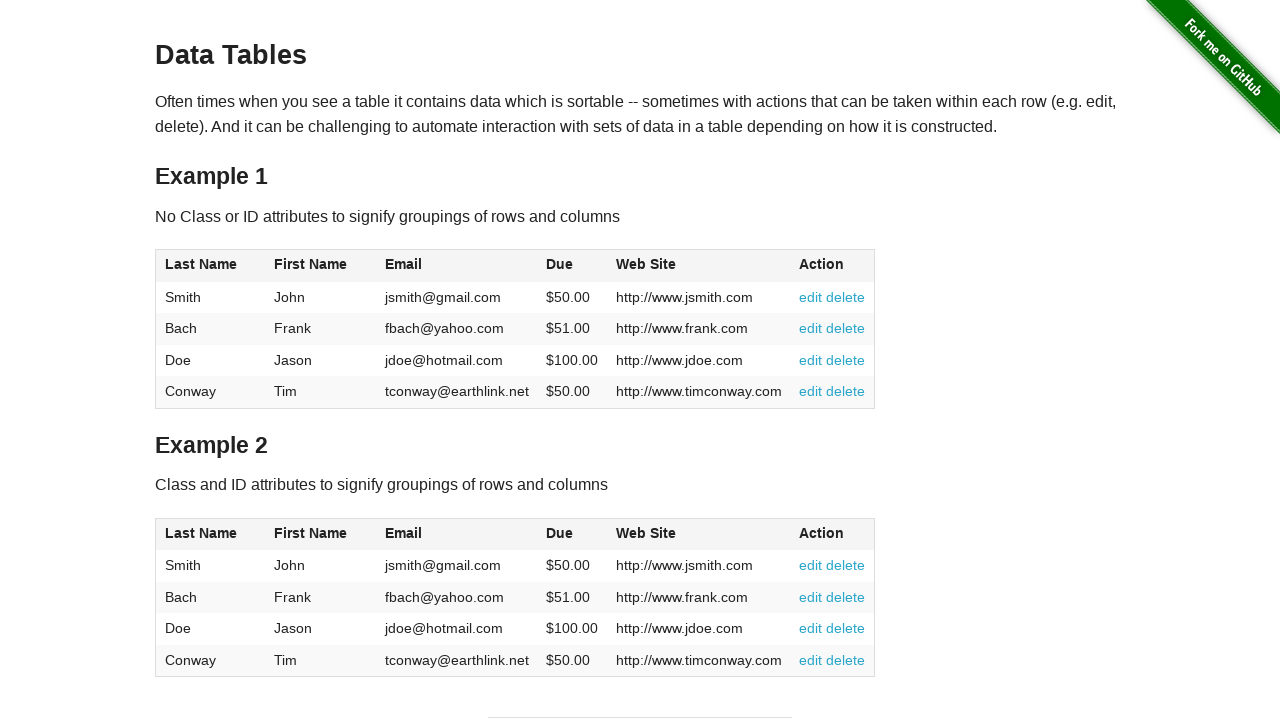

Table 2 loaded
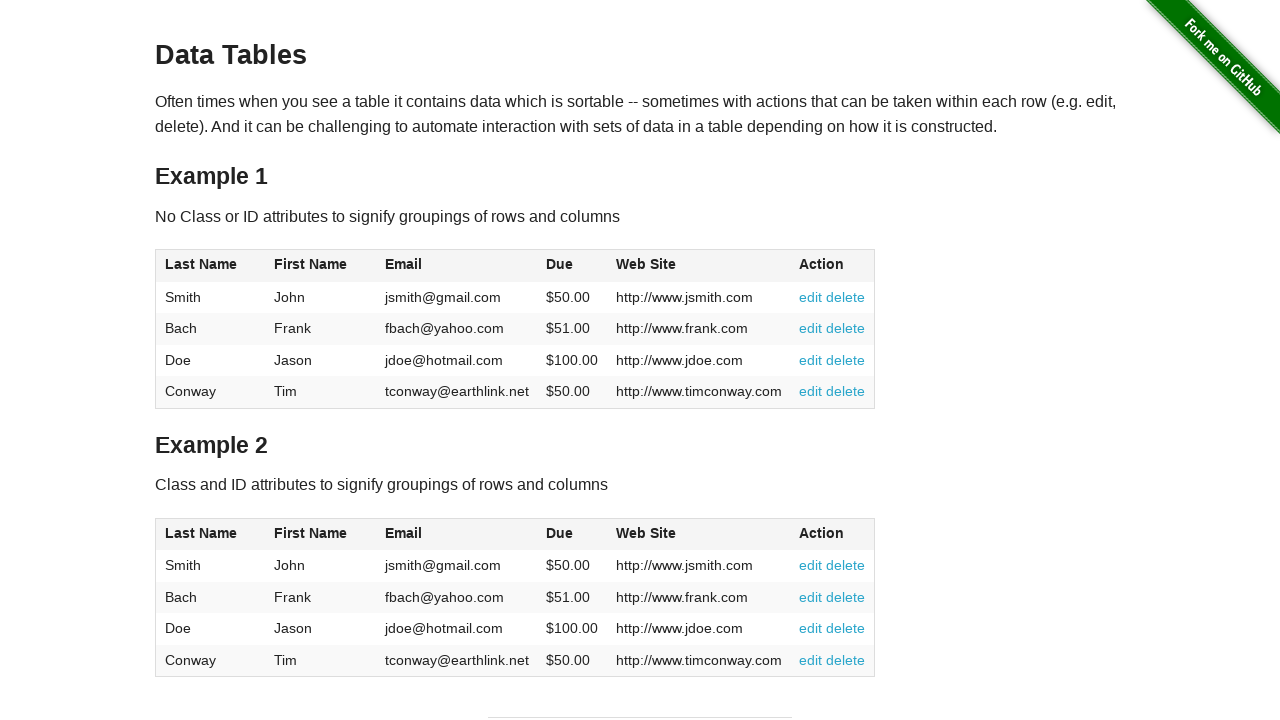

Retrieved all rows from table 1
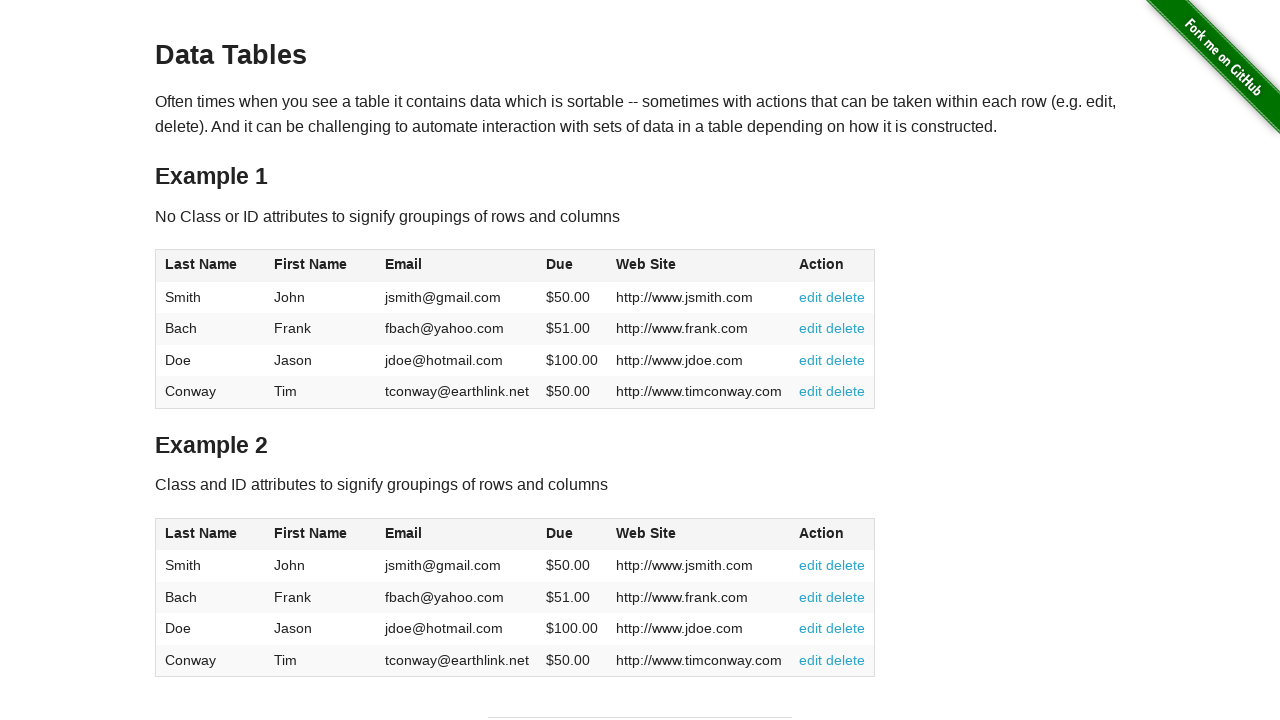

Retrieved all cells from a row in table 1
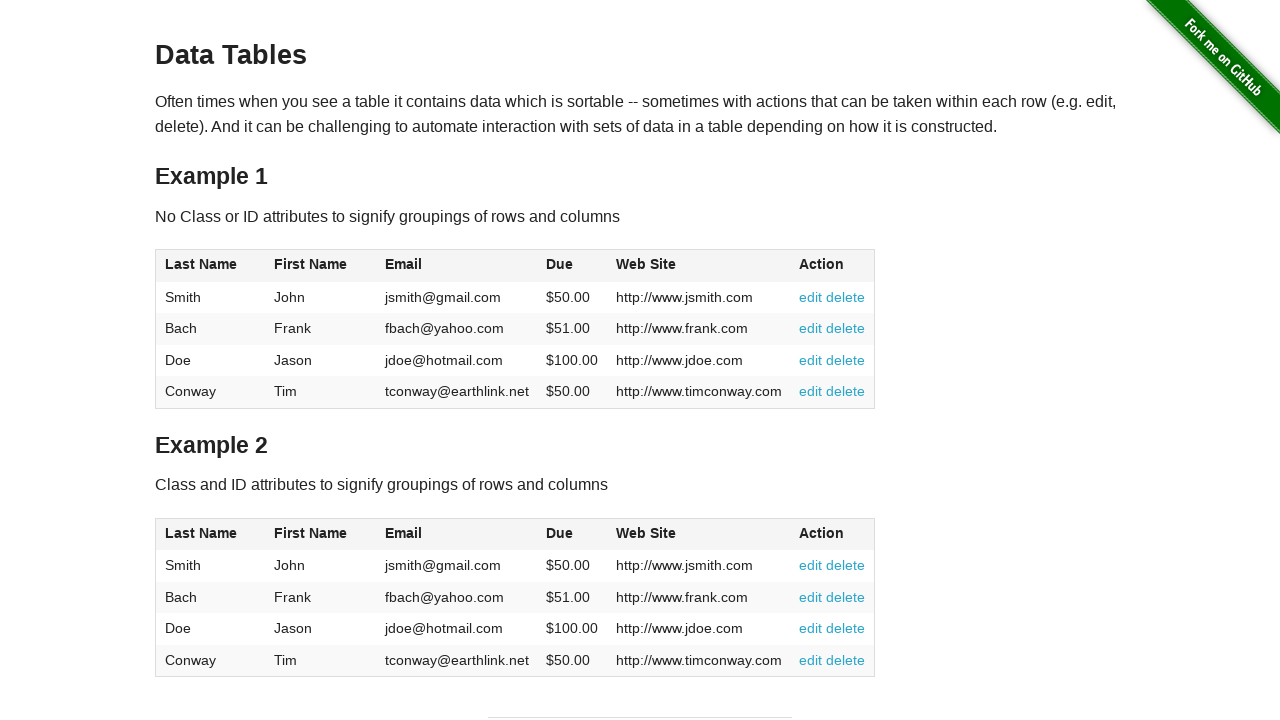

Retrieved all cells from a row in table 1
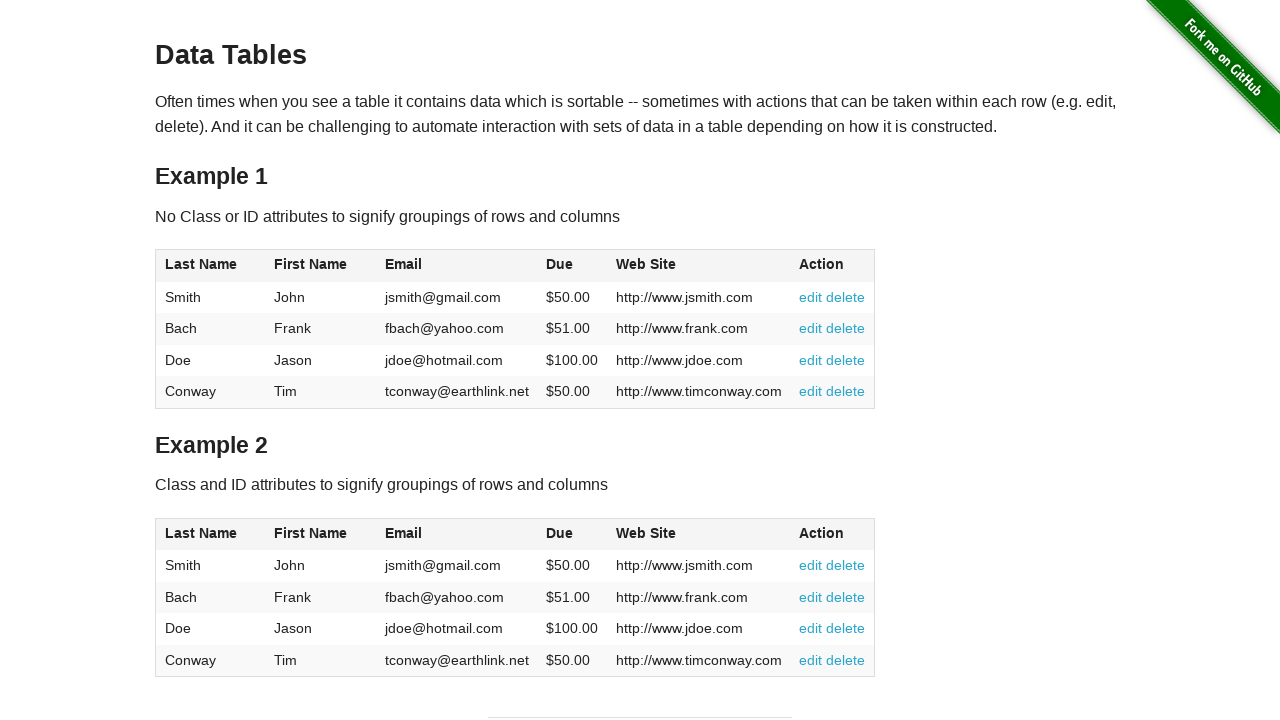

Accessed cell text content from table 1
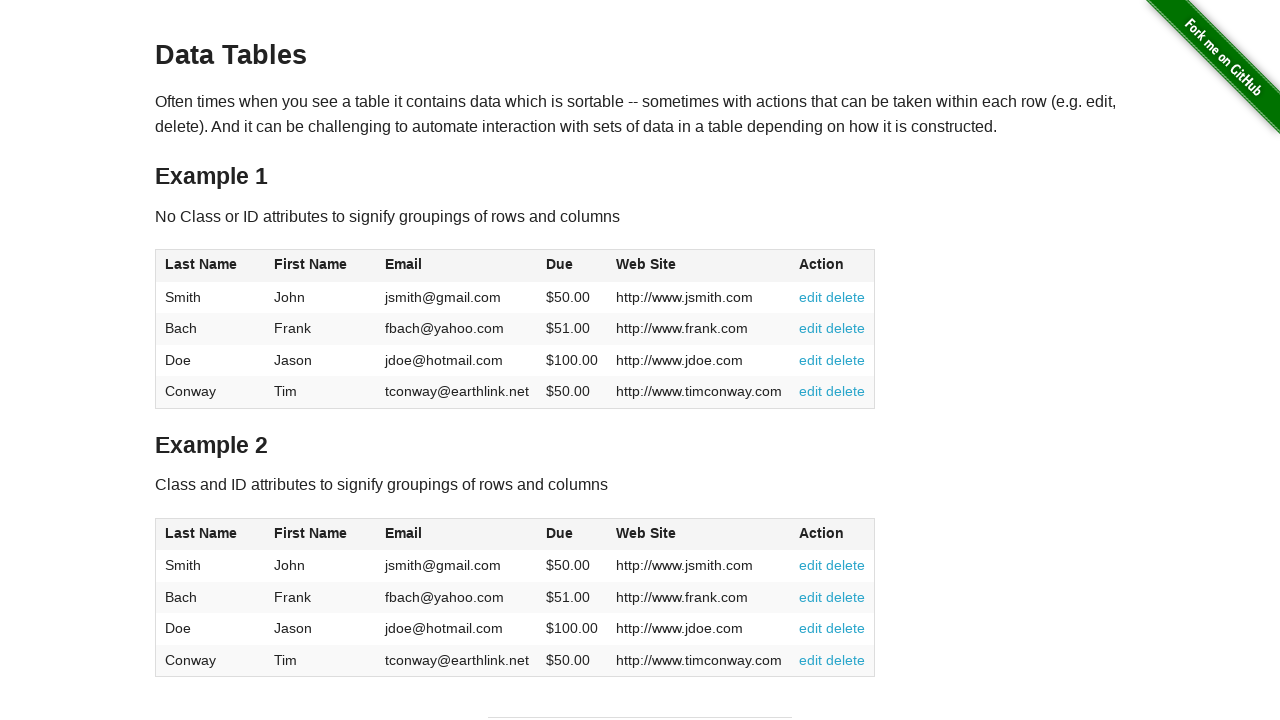

Accessed cell text content from table 1
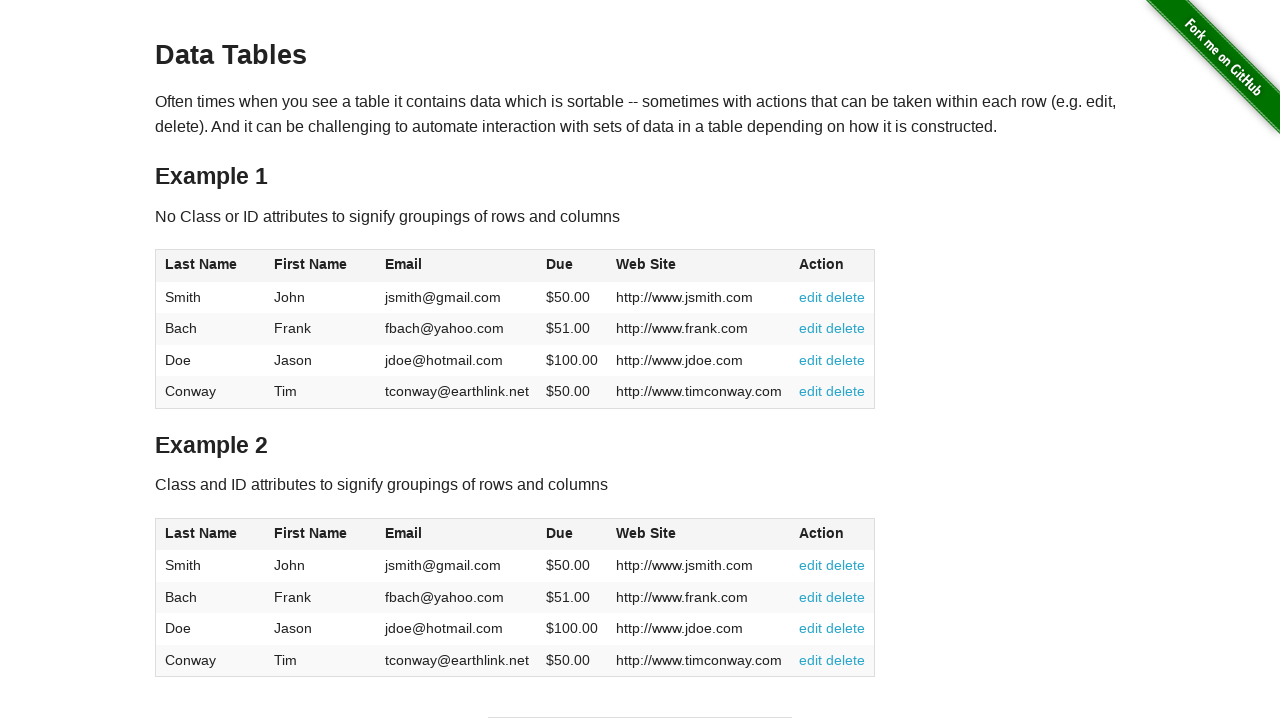

Accessed cell text content from table 1
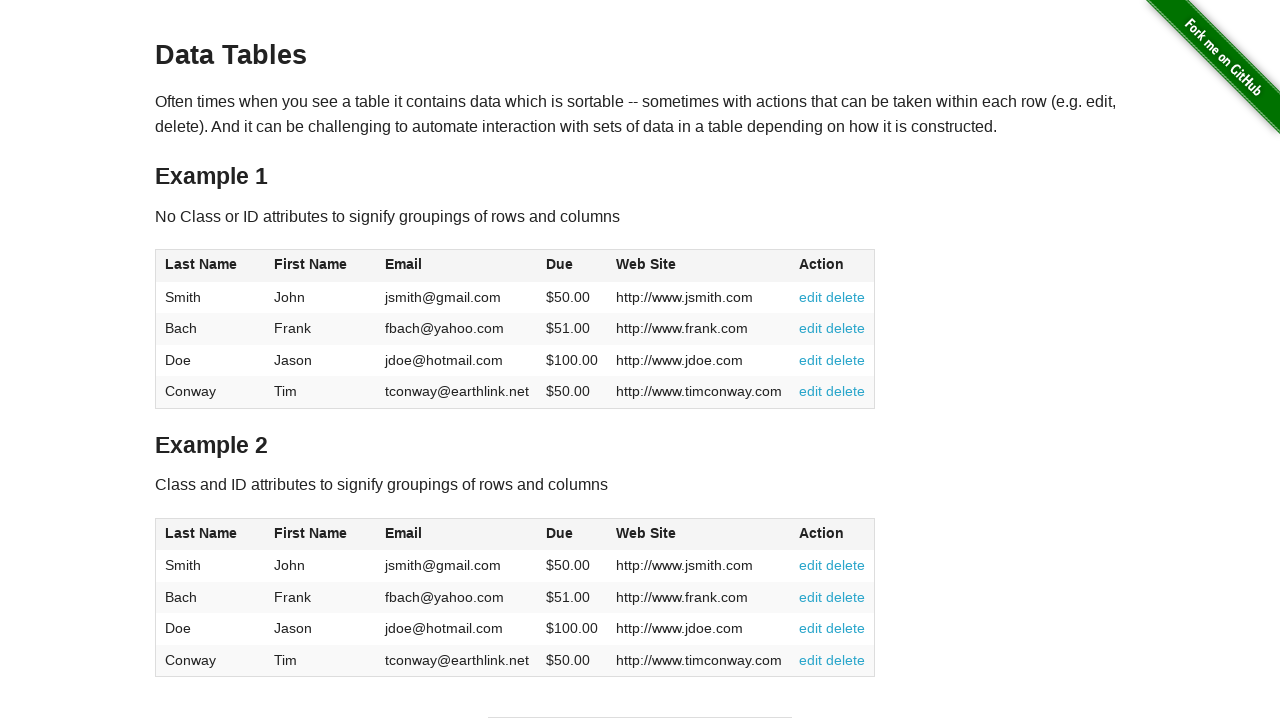

Accessed cell text content from table 1
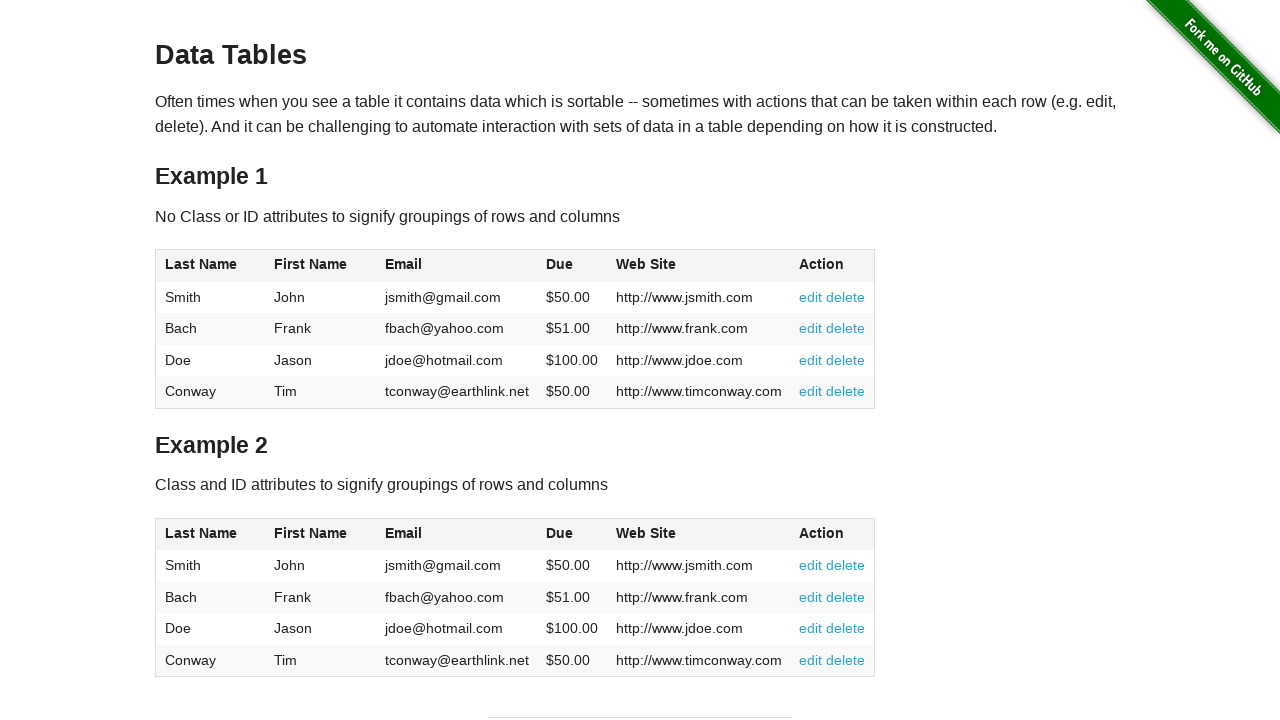

Accessed cell text content from table 1
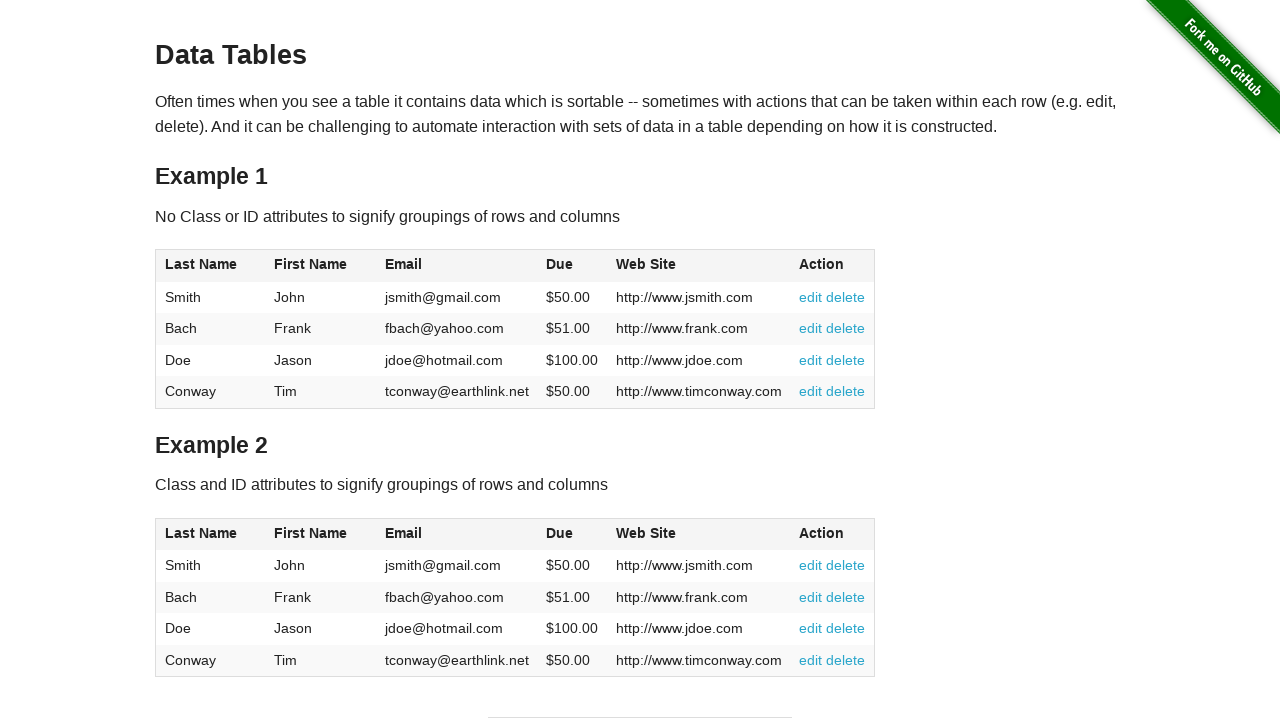

Accessed cell text content from table 1
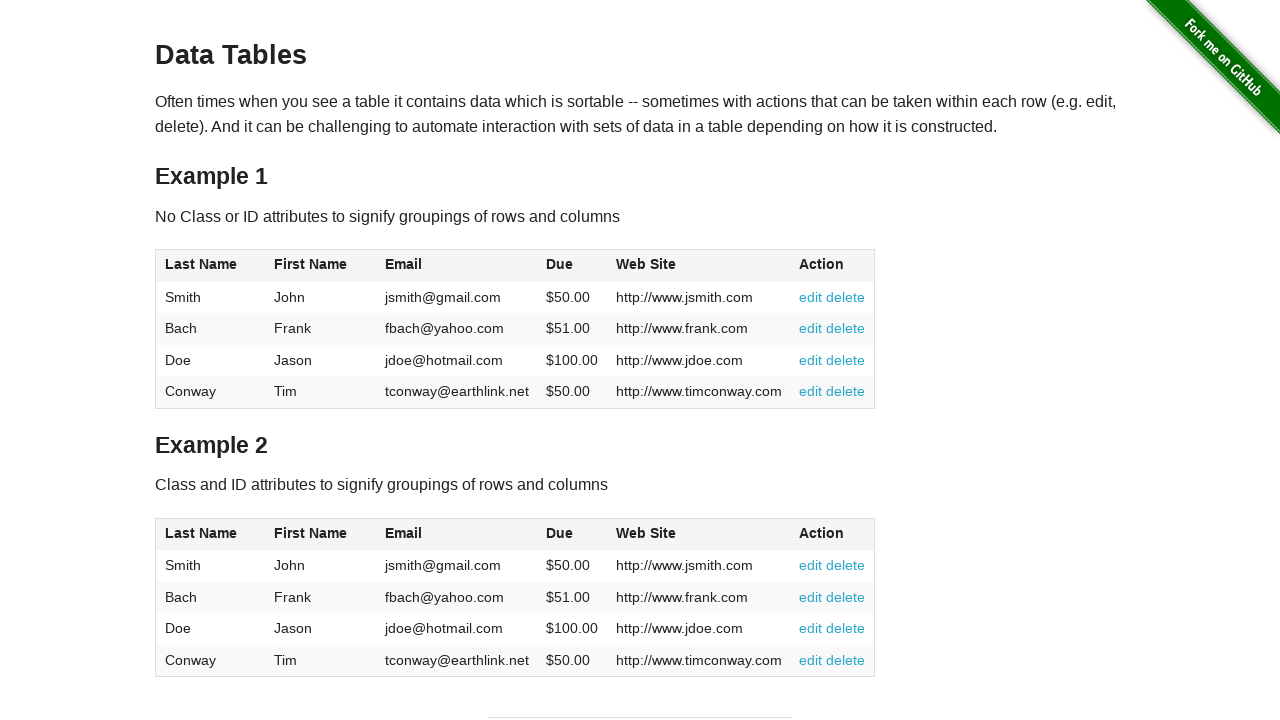

Retrieved all cells from a row in table 1
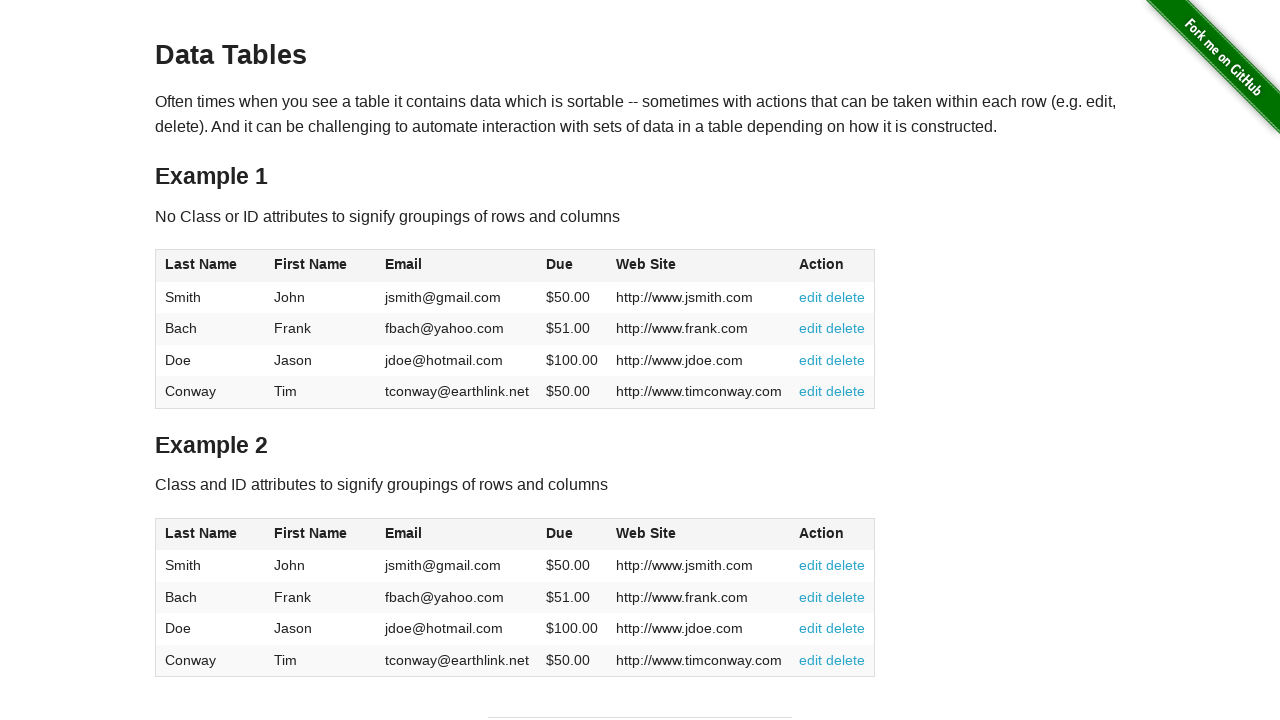

Accessed cell text content from table 1
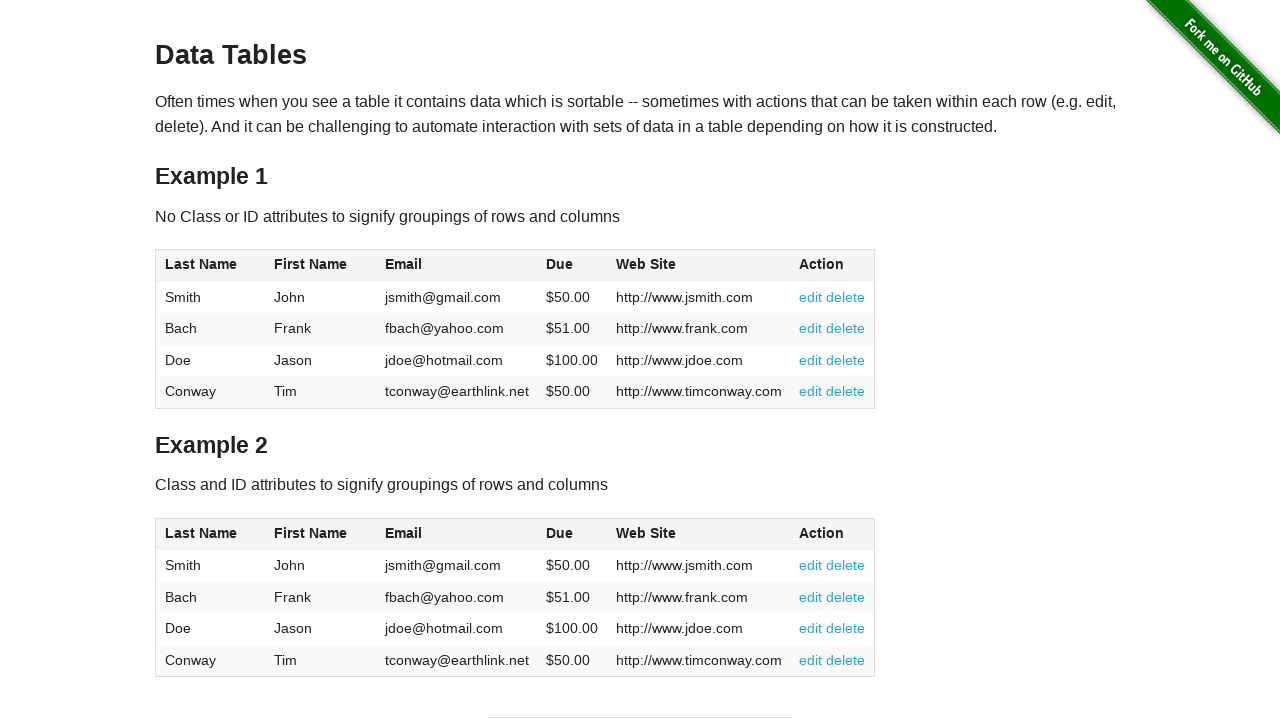

Accessed cell text content from table 1
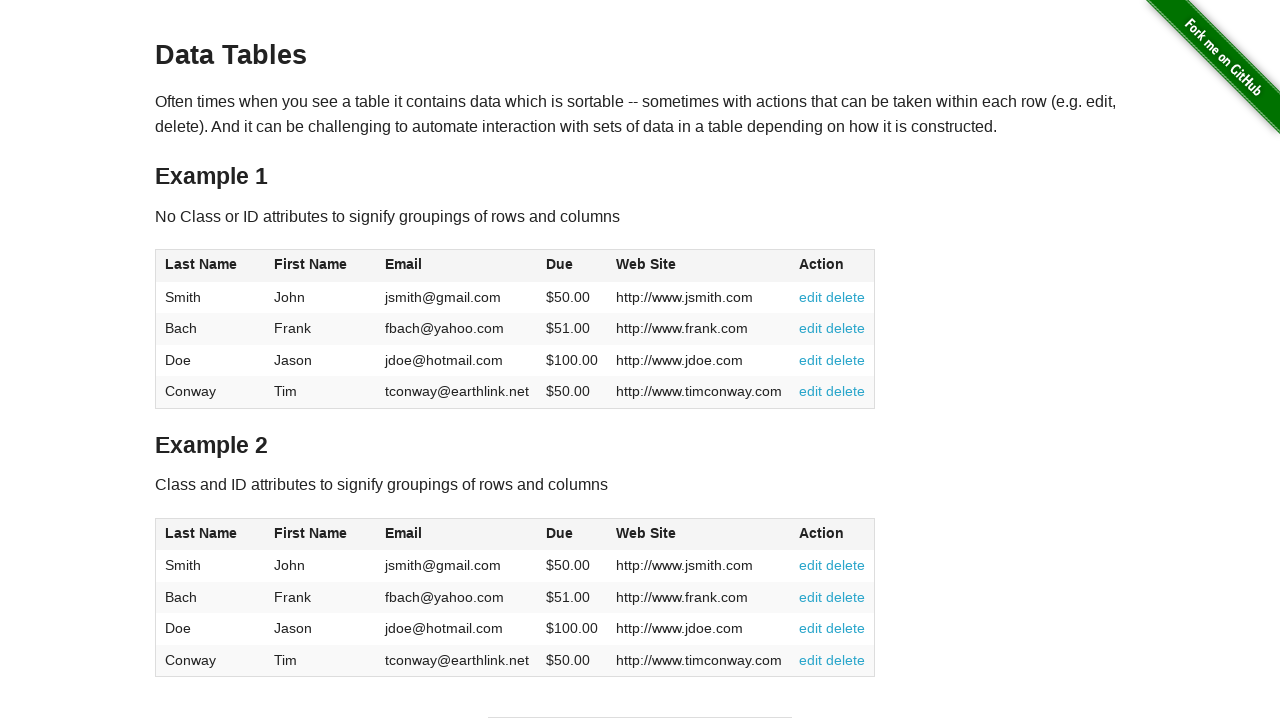

Accessed cell text content from table 1
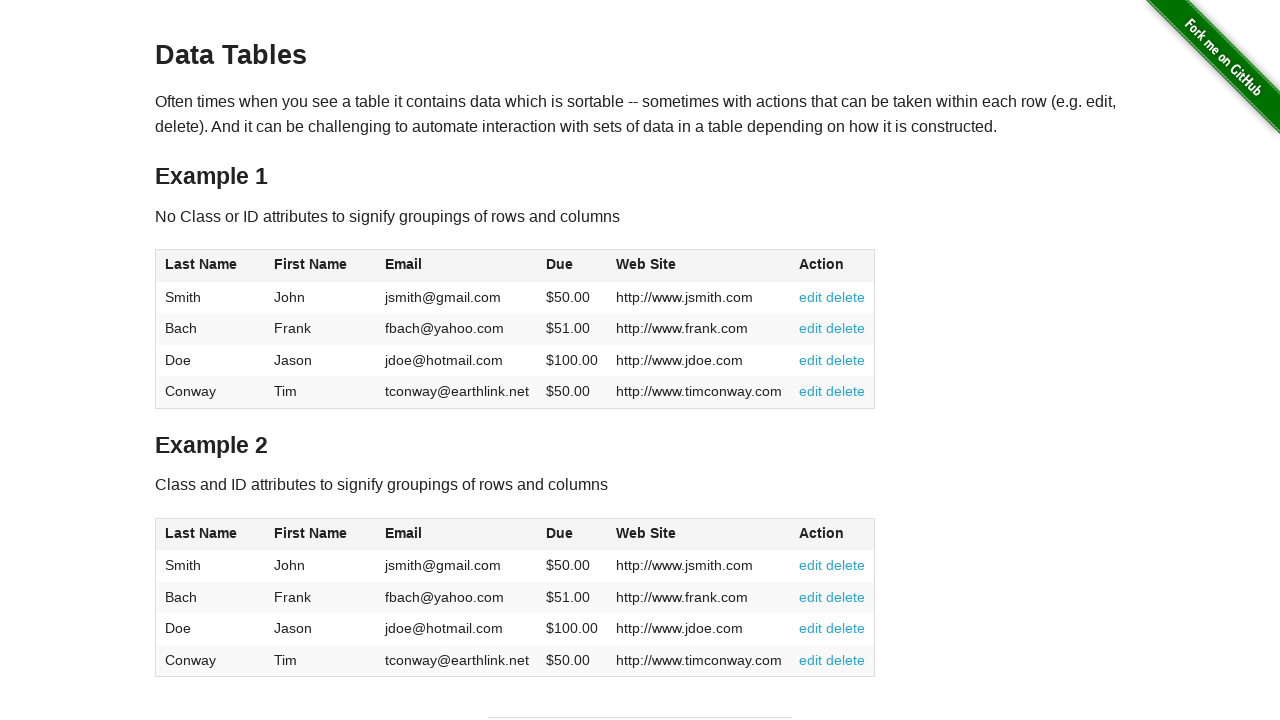

Accessed cell text content from table 1
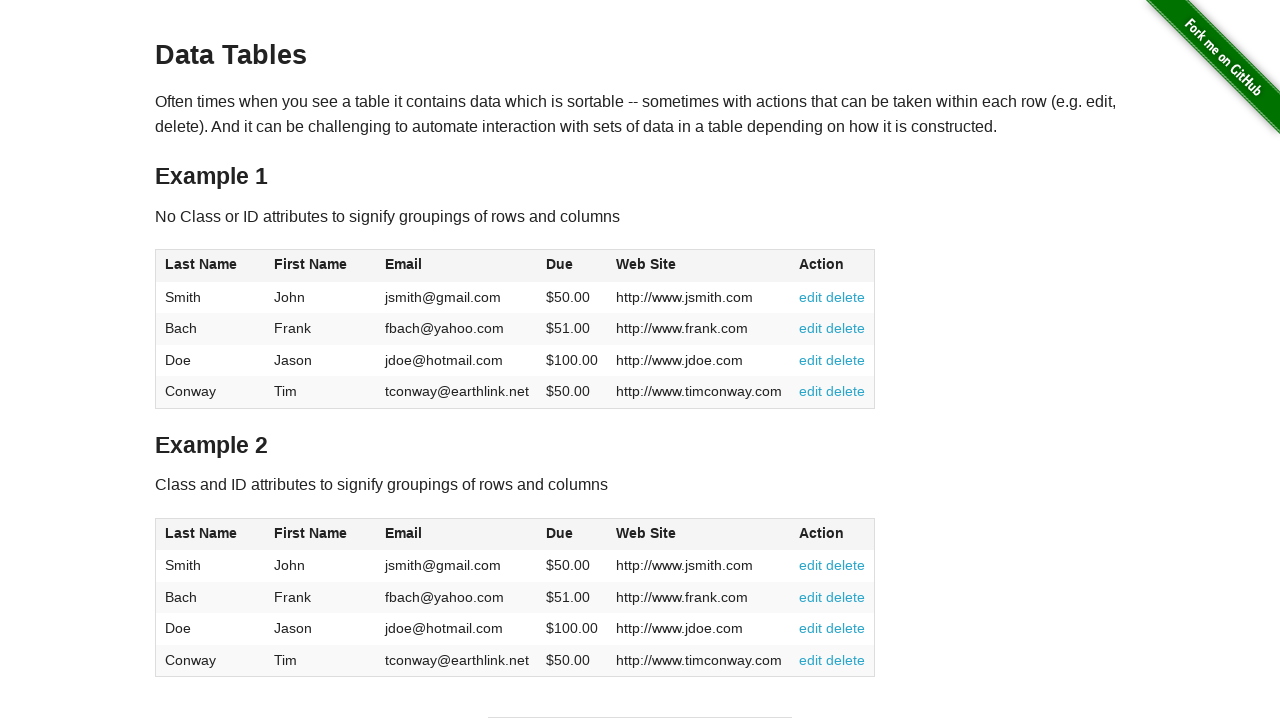

Accessed cell text content from table 1
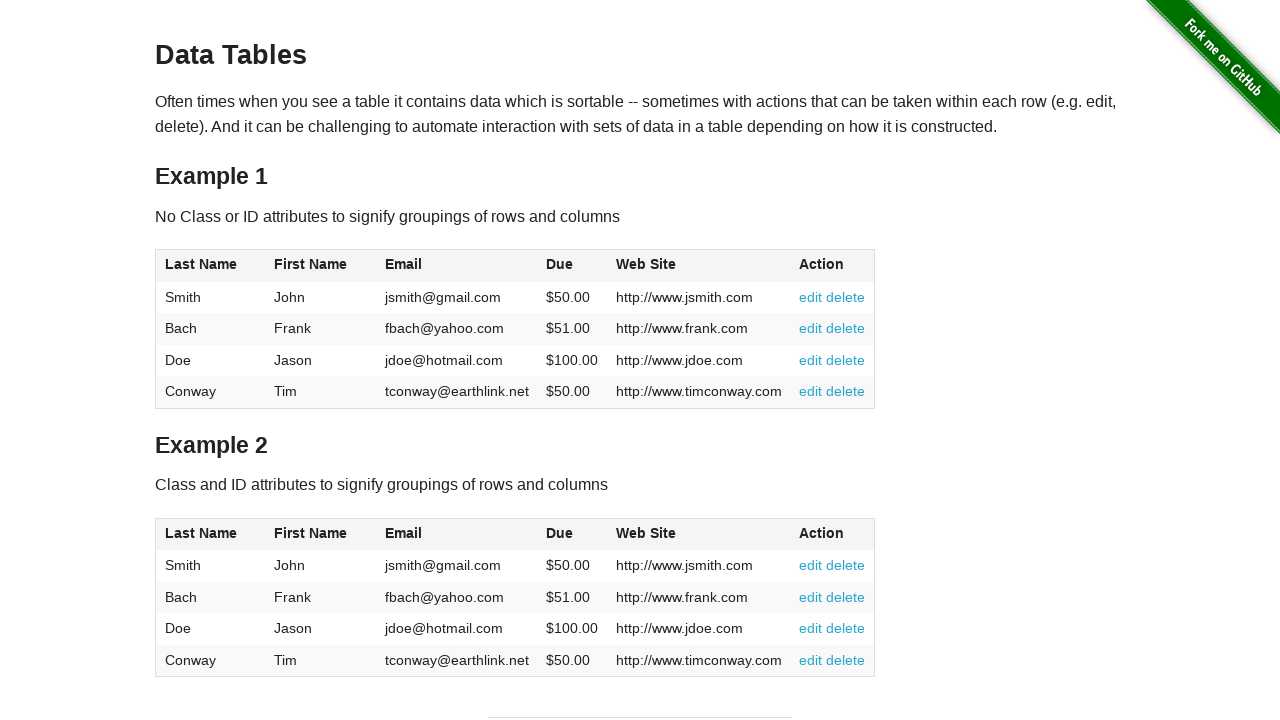

Accessed cell text content from table 1
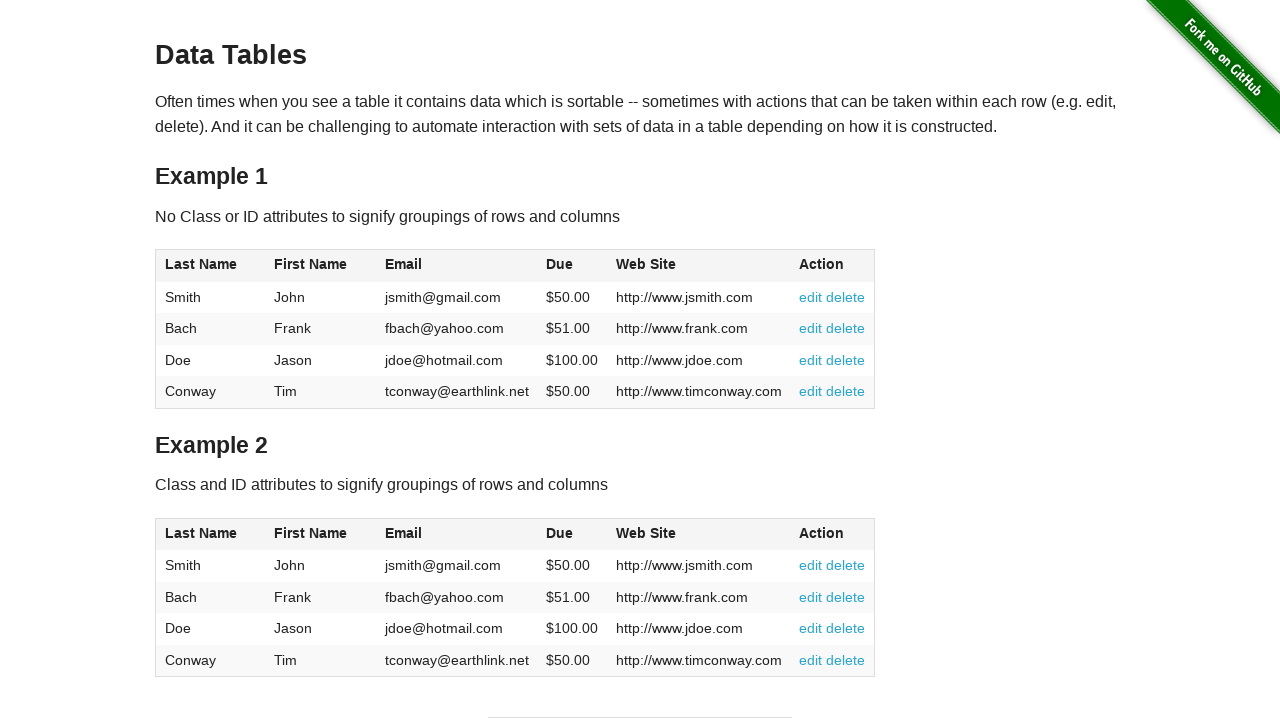

Retrieved all cells from a row in table 1
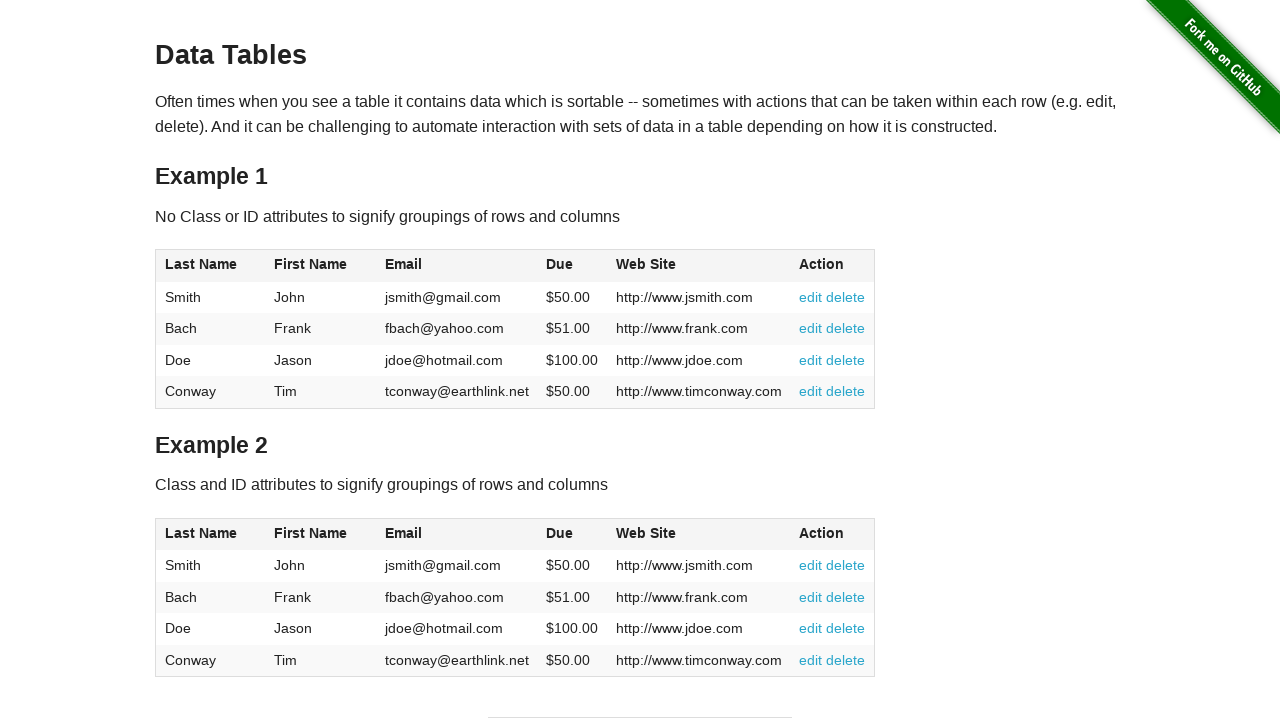

Accessed cell text content from table 1
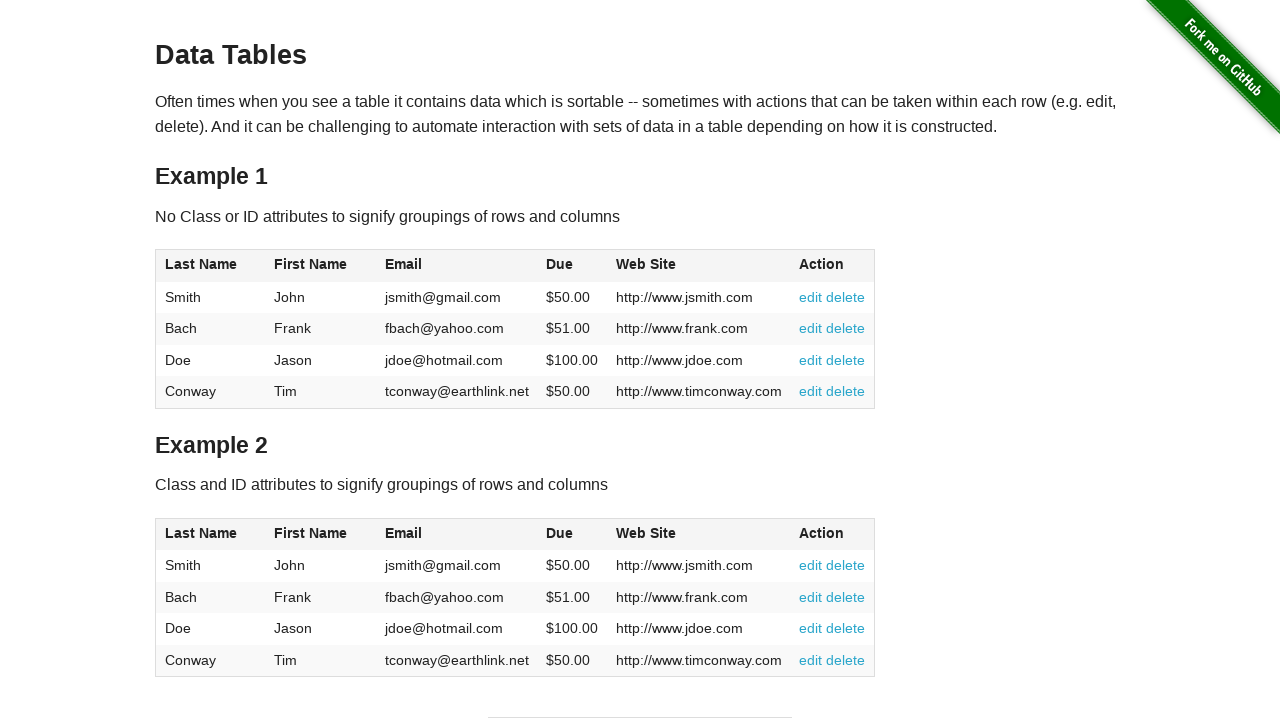

Accessed cell text content from table 1
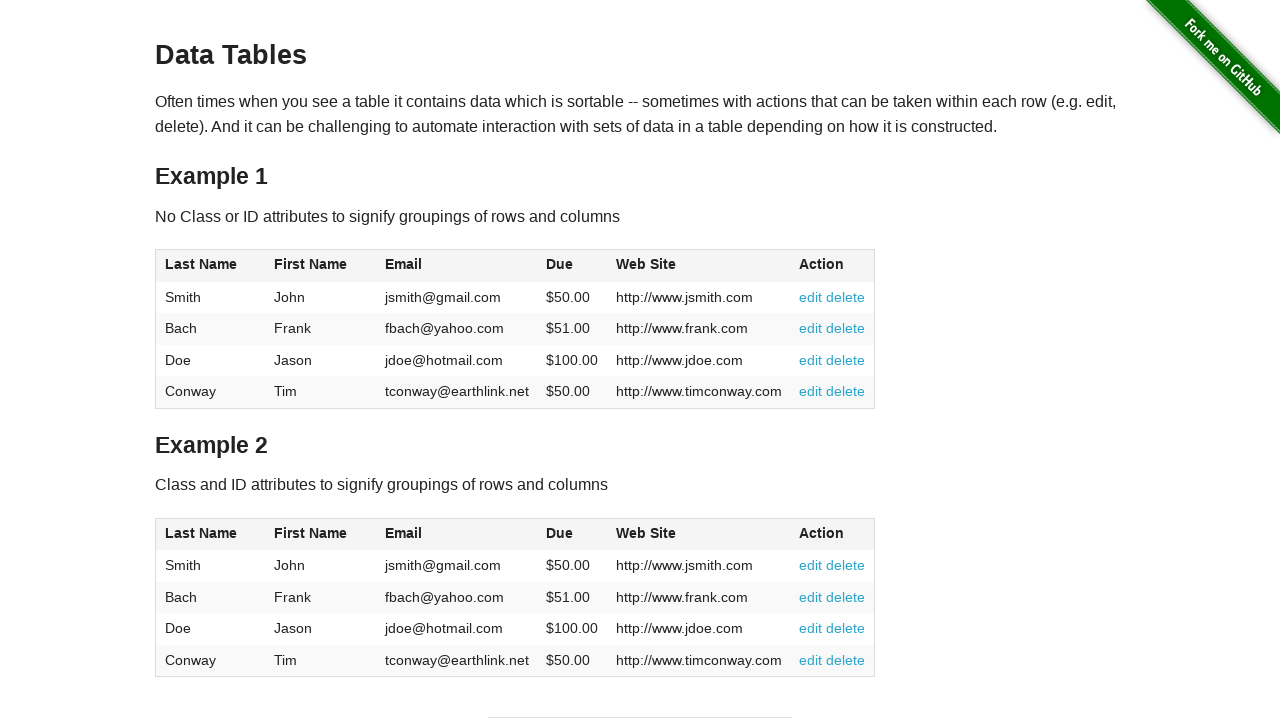

Accessed cell text content from table 1
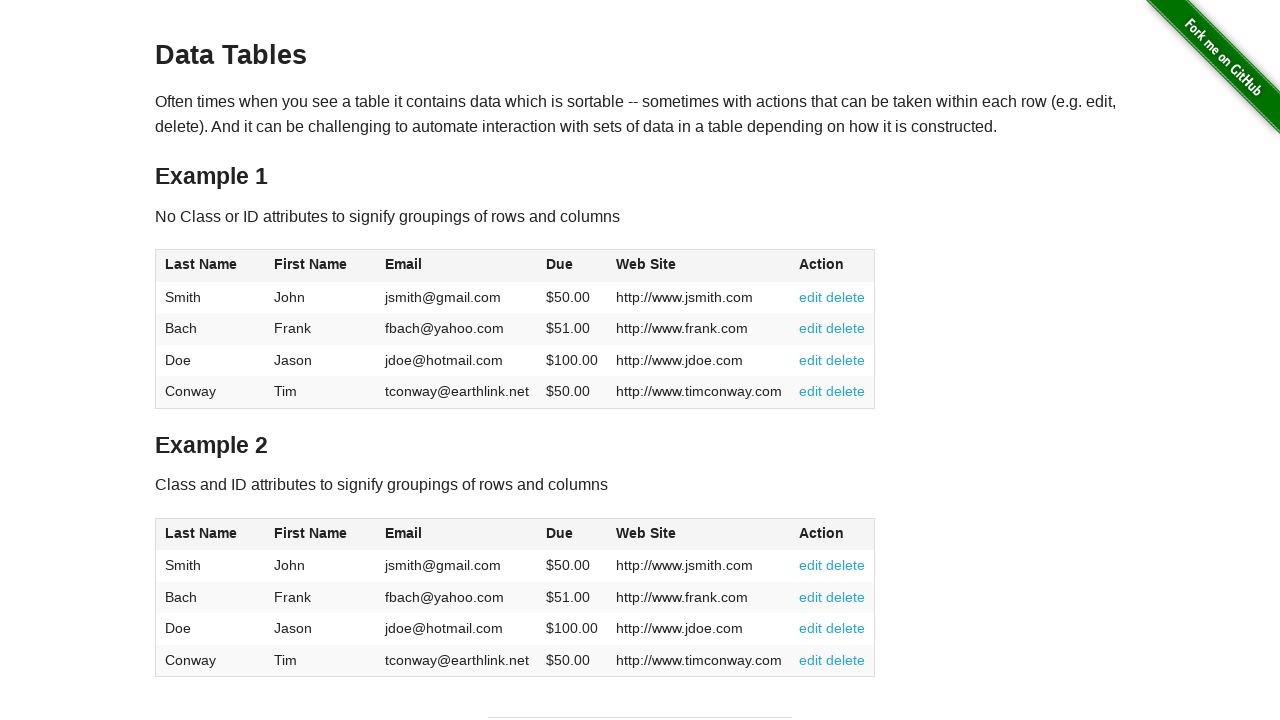

Accessed cell text content from table 1
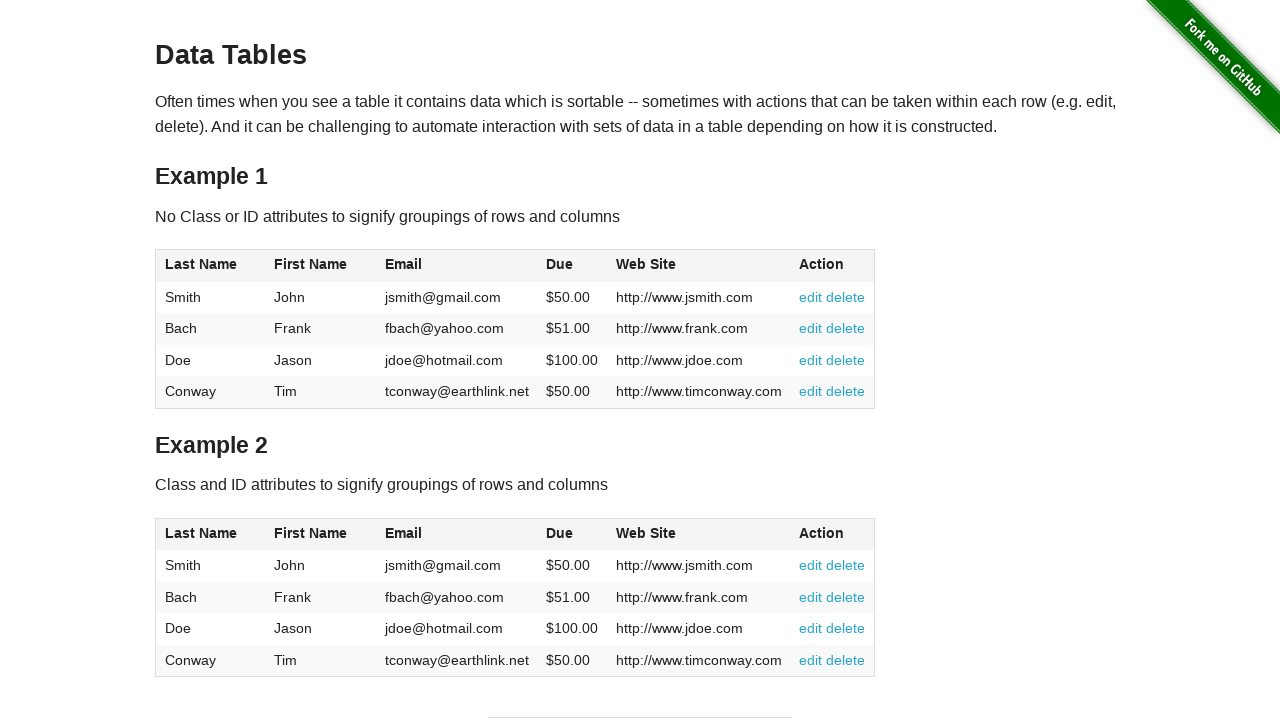

Accessed cell text content from table 1
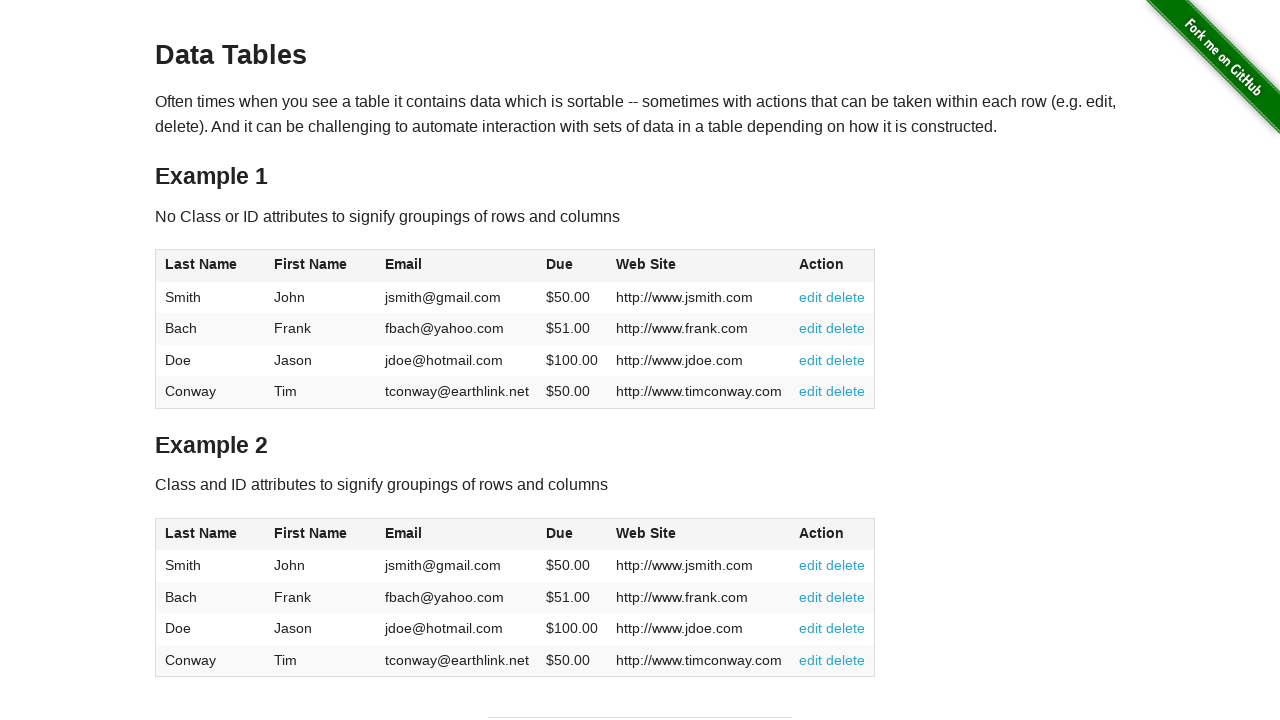

Accessed cell text content from table 1
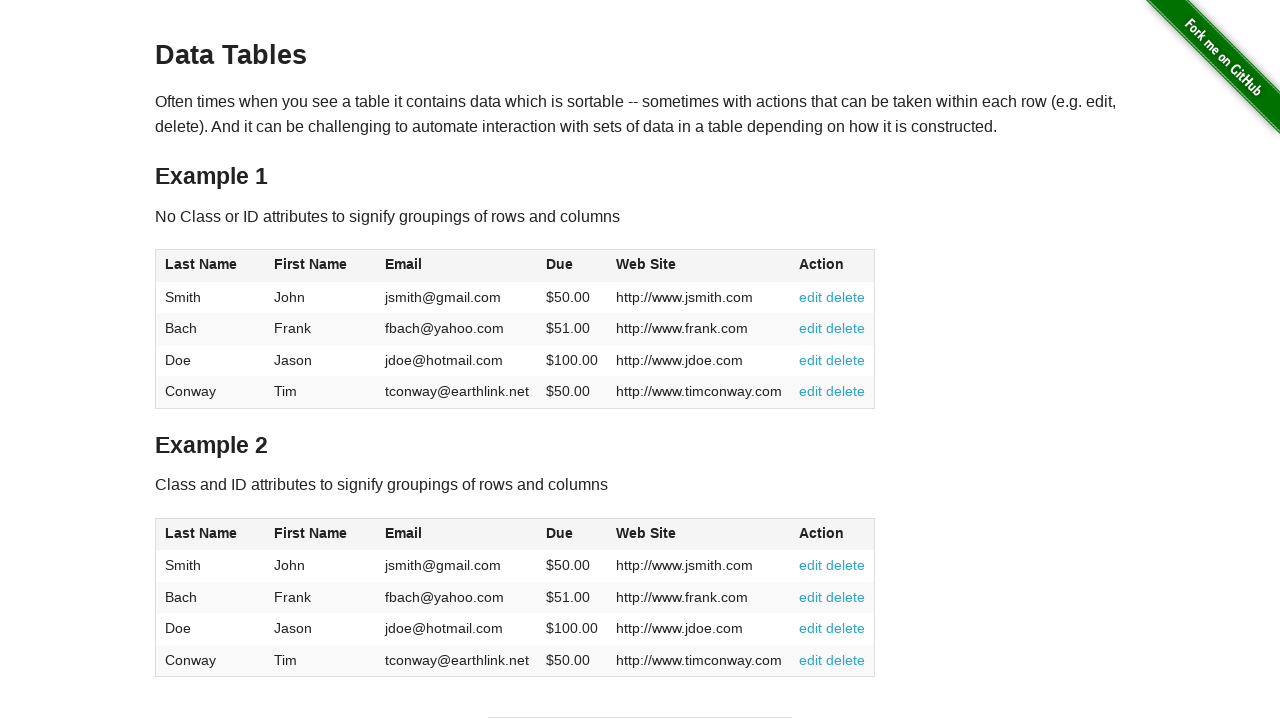

Retrieved all cells from a row in table 1
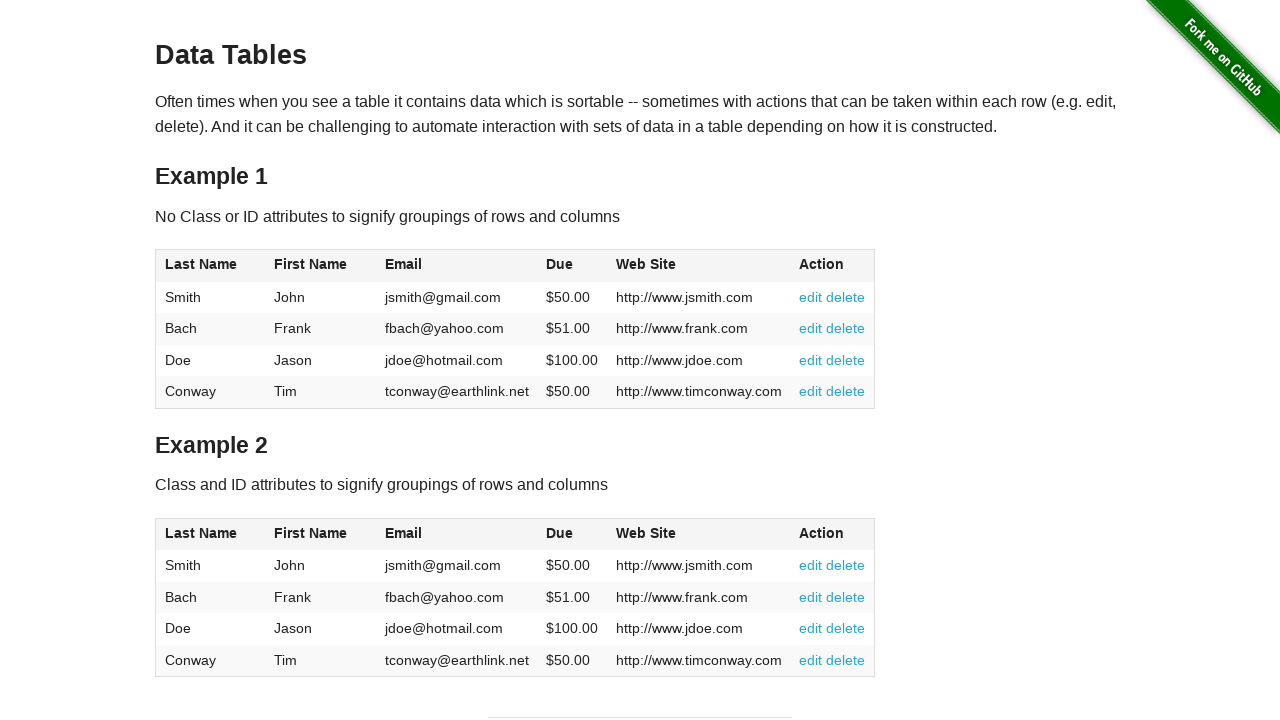

Accessed cell text content from table 1
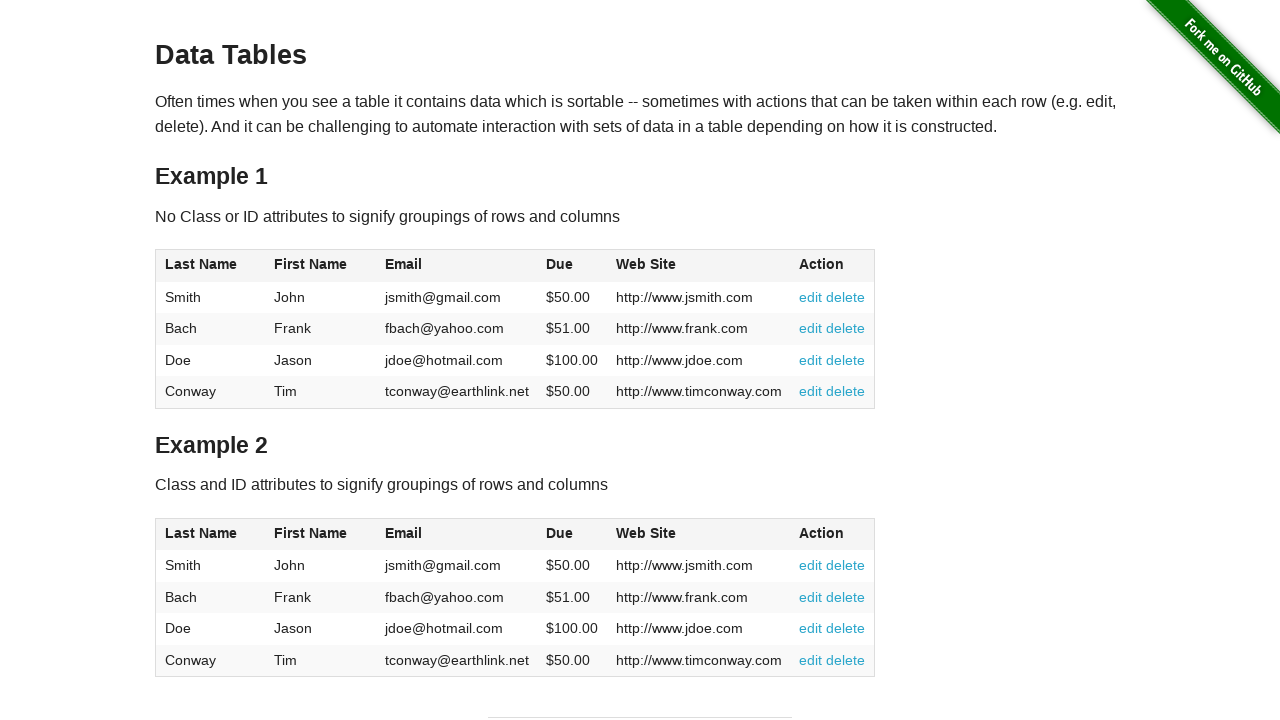

Accessed cell text content from table 1
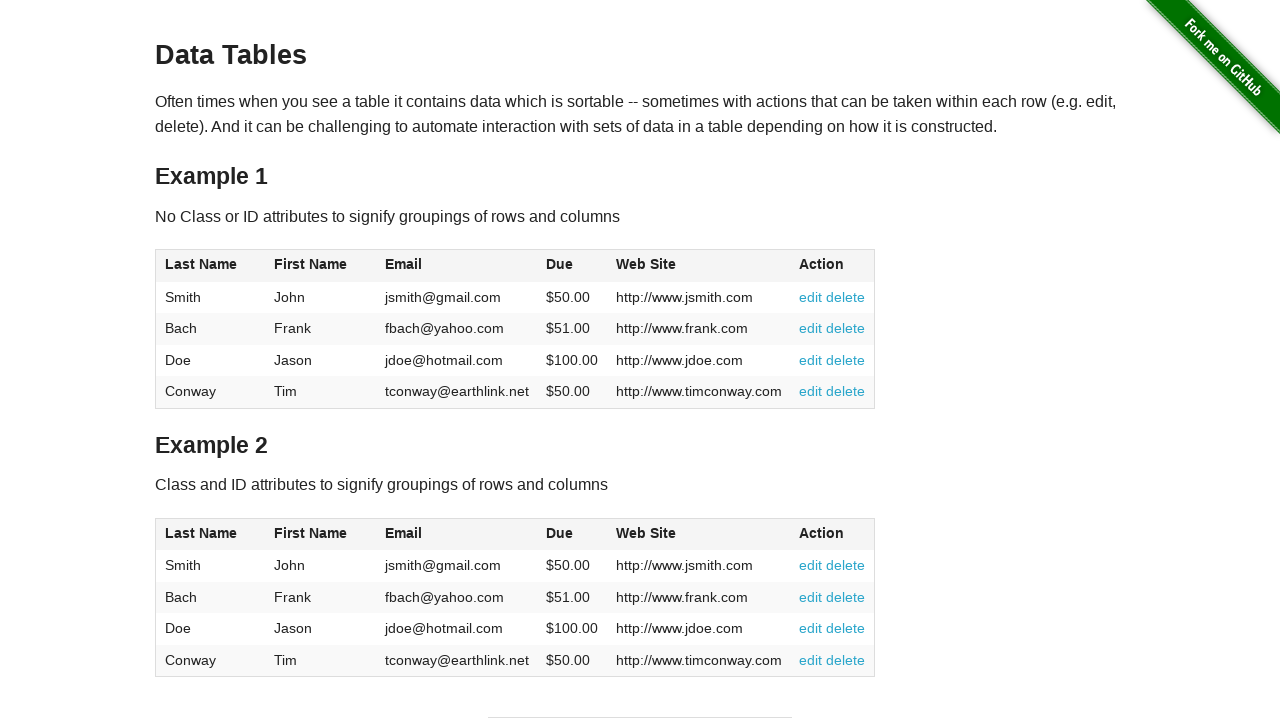

Accessed cell text content from table 1
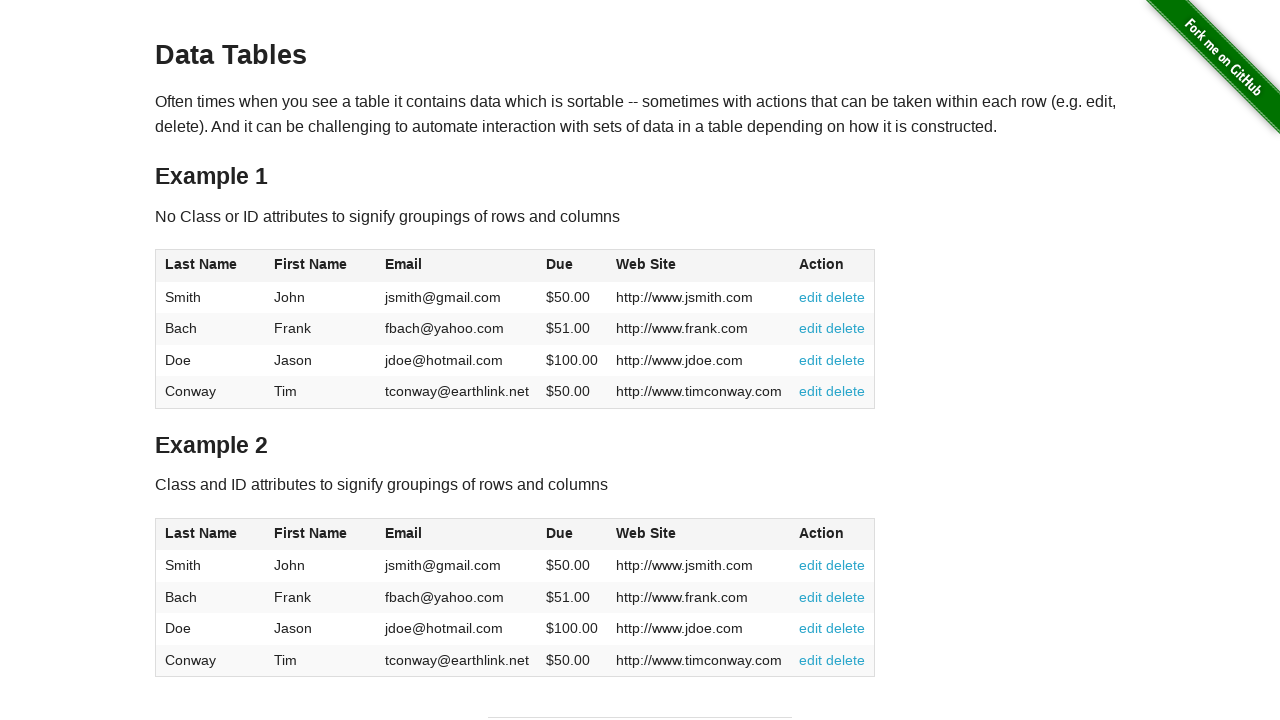

Accessed cell text content from table 1
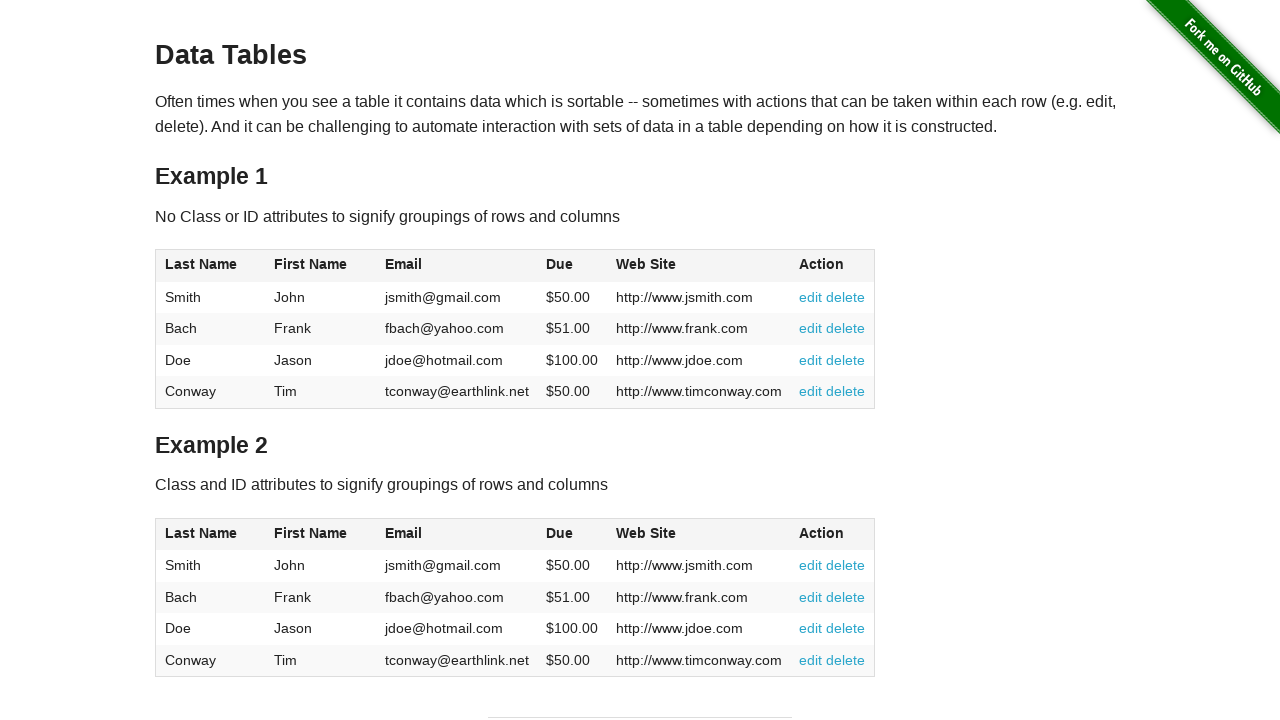

Accessed cell text content from table 1
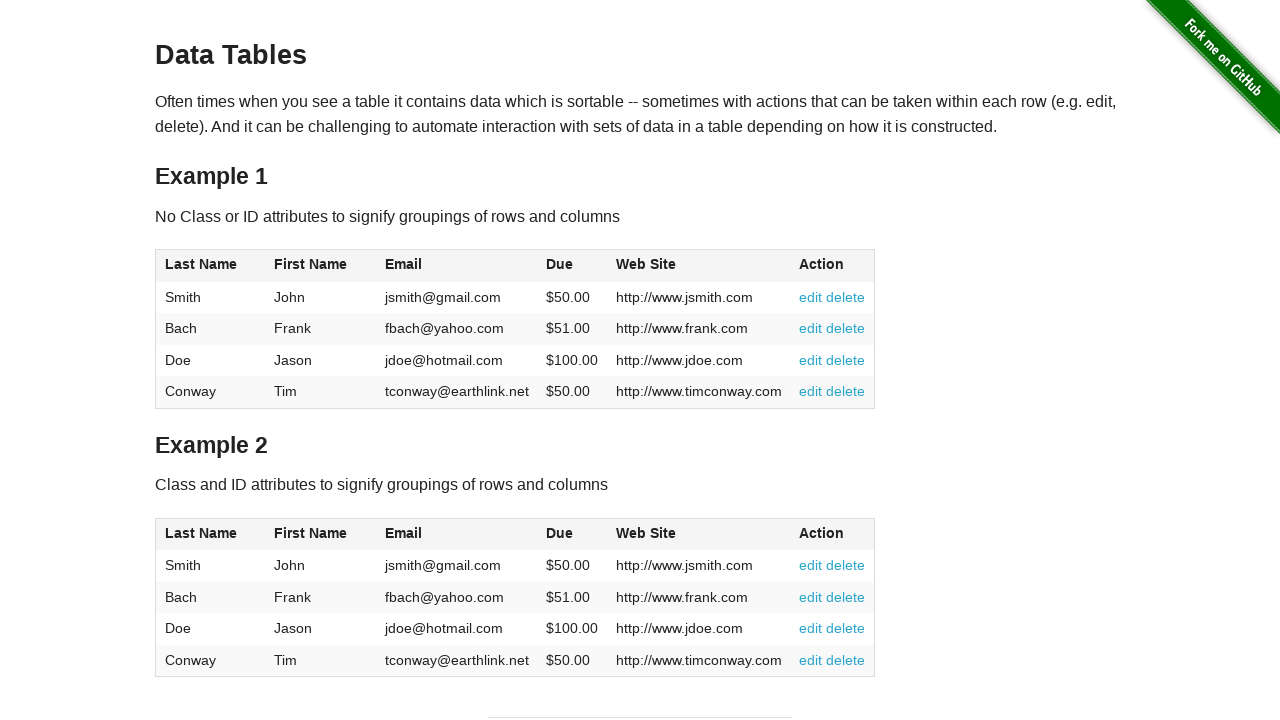

Accessed cell text content from table 1
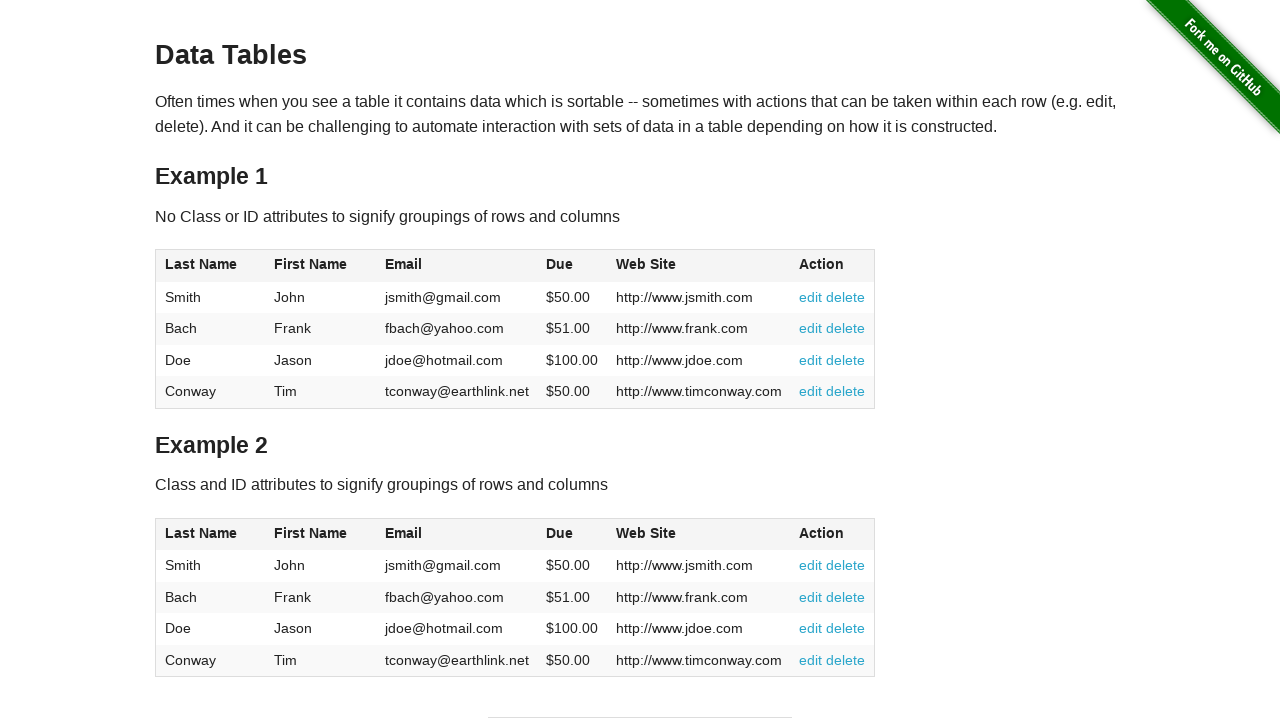

Retrieved all rows from table 2
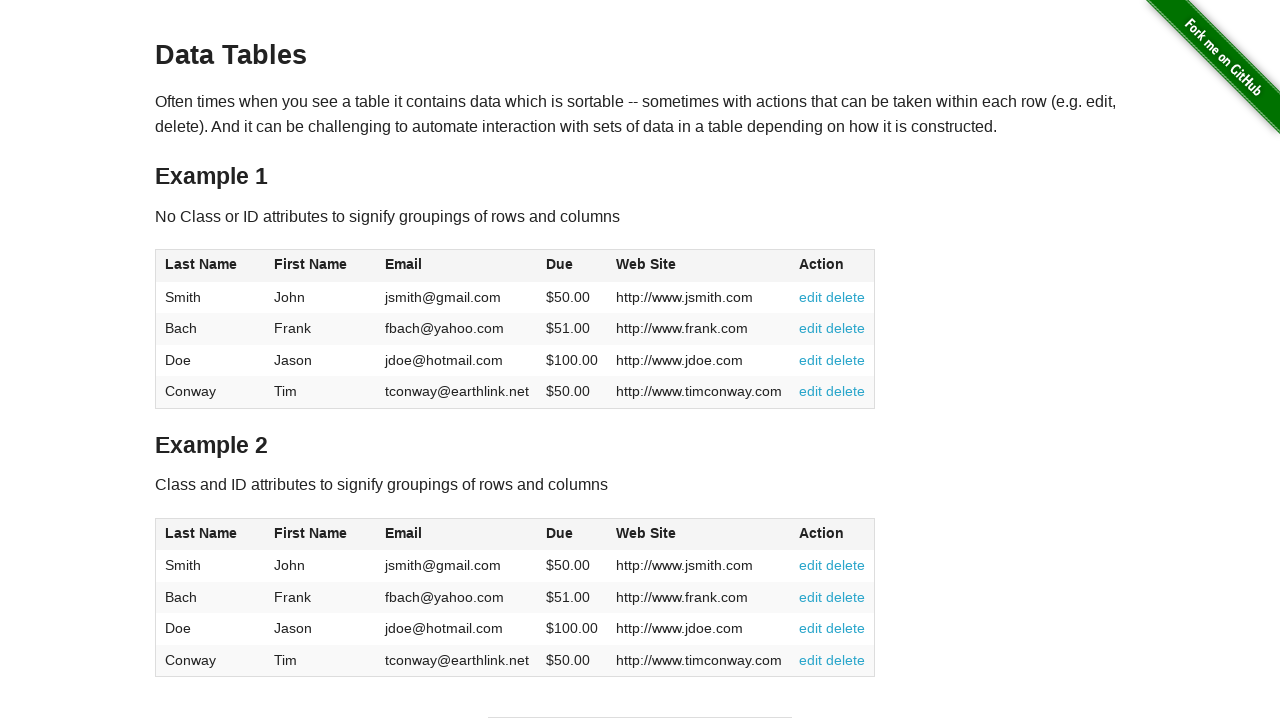

Retrieved all cells from a row in table 2
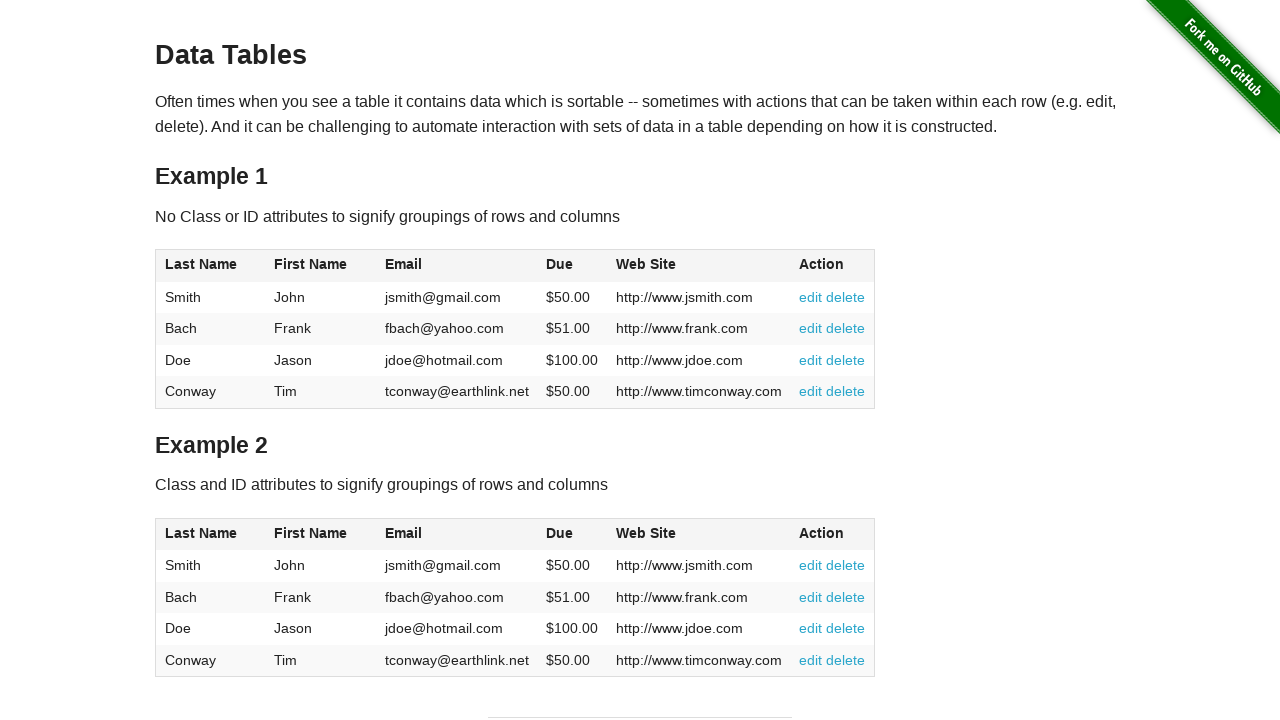

Retrieved all cells from a row in table 2
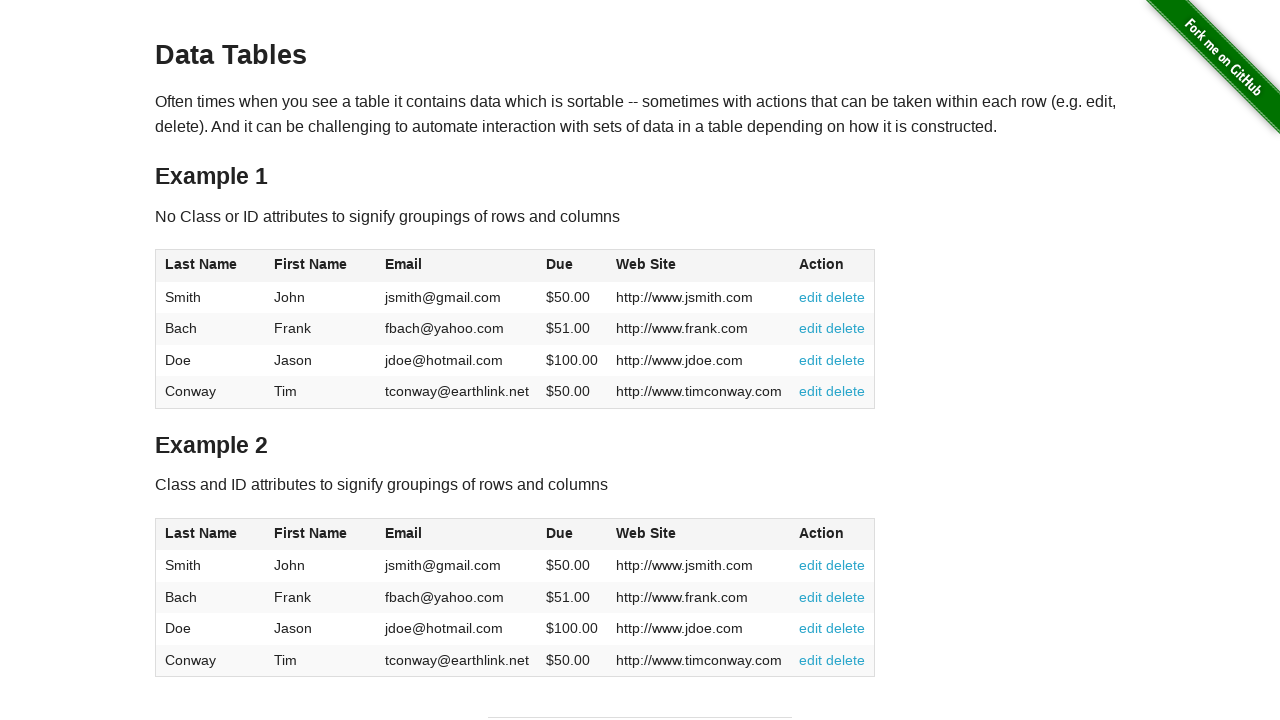

Accessed cell text content from table 2
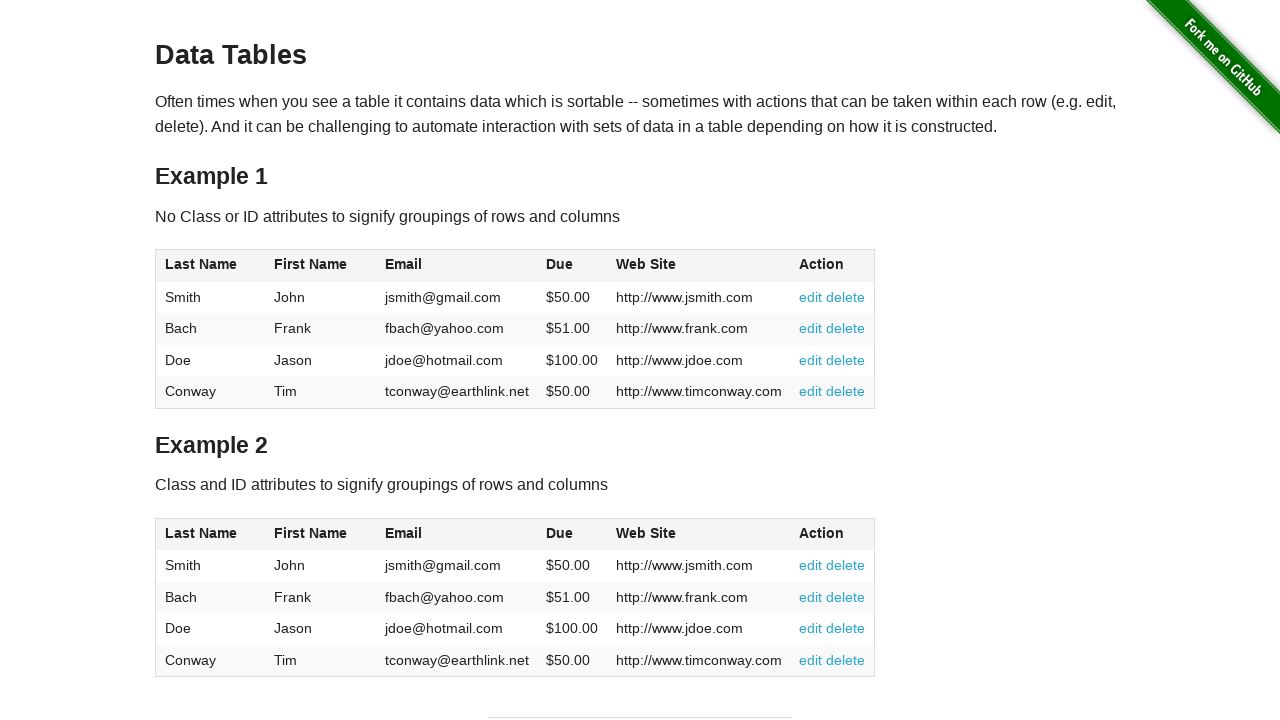

Accessed cell text content from table 2
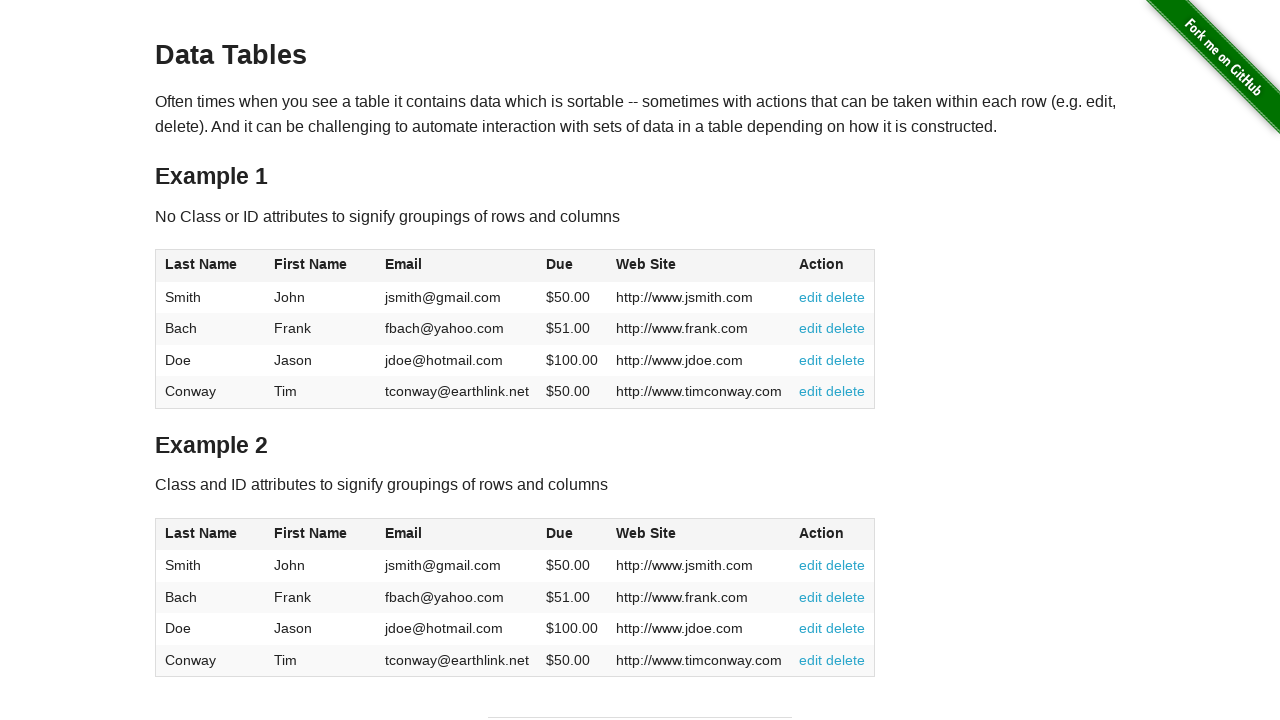

Accessed cell text content from table 2
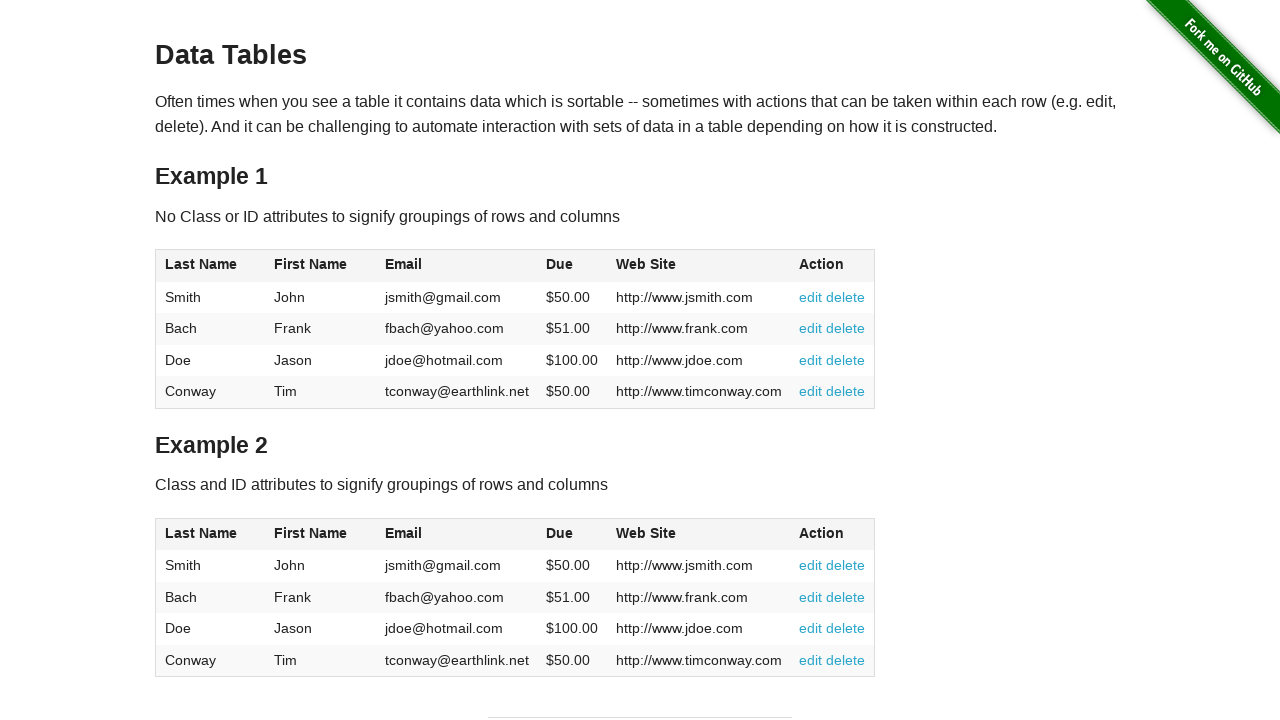

Accessed cell text content from table 2
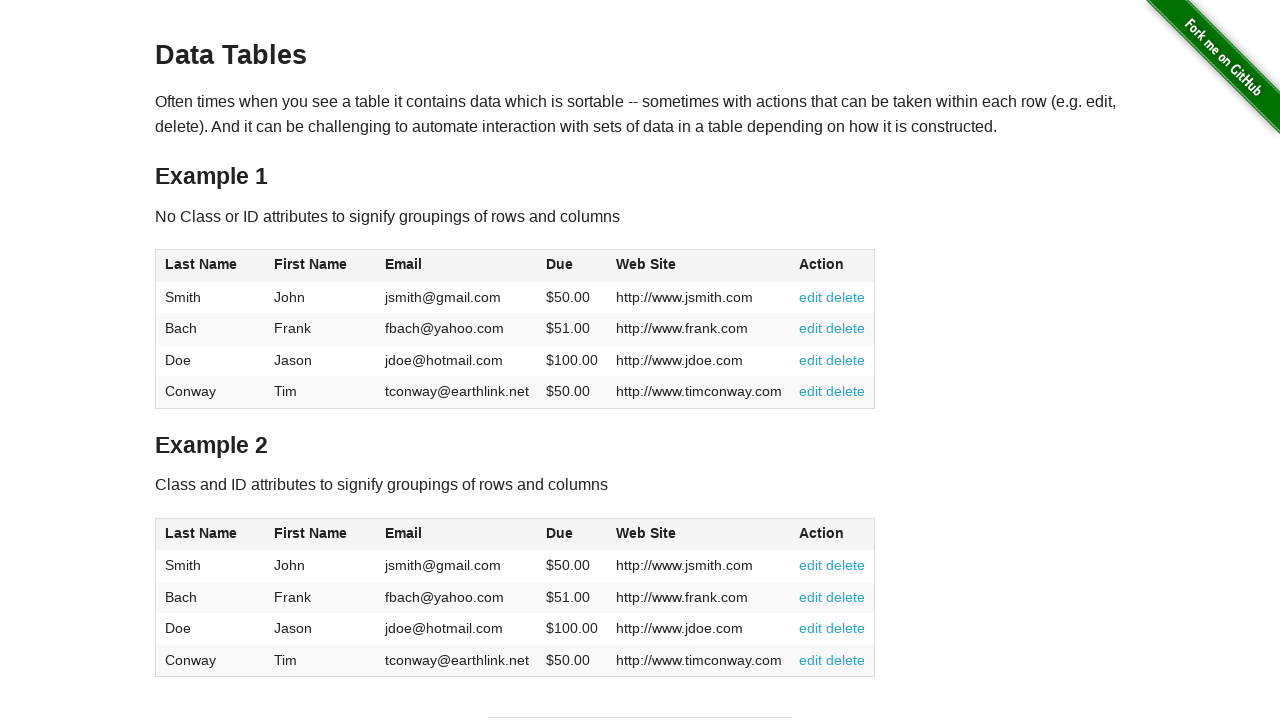

Accessed cell text content from table 2
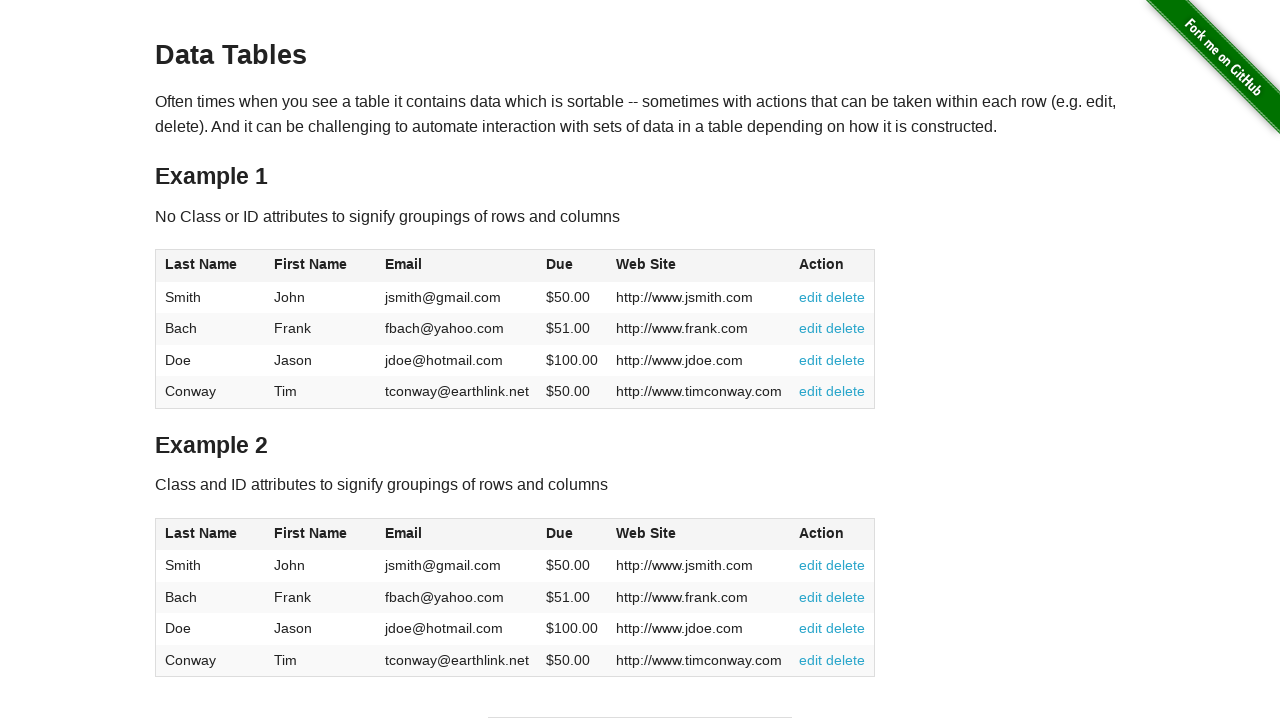

Accessed cell text content from table 2
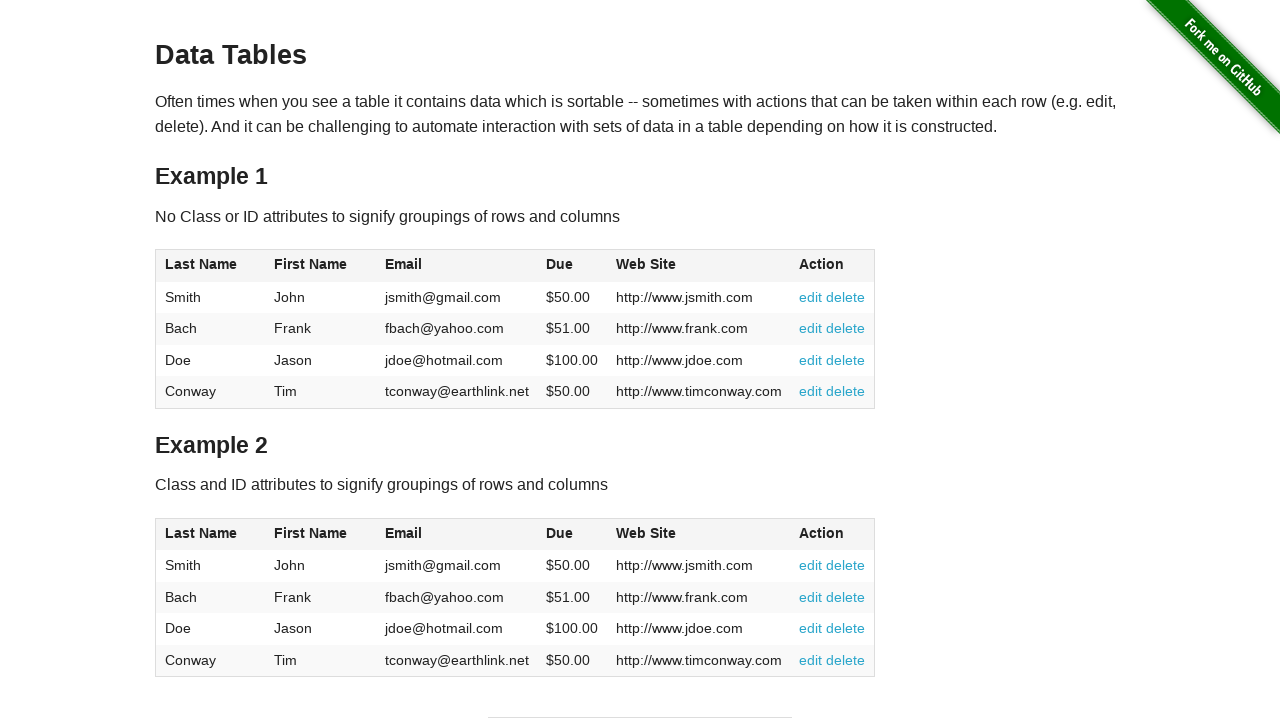

Retrieved all cells from a row in table 2
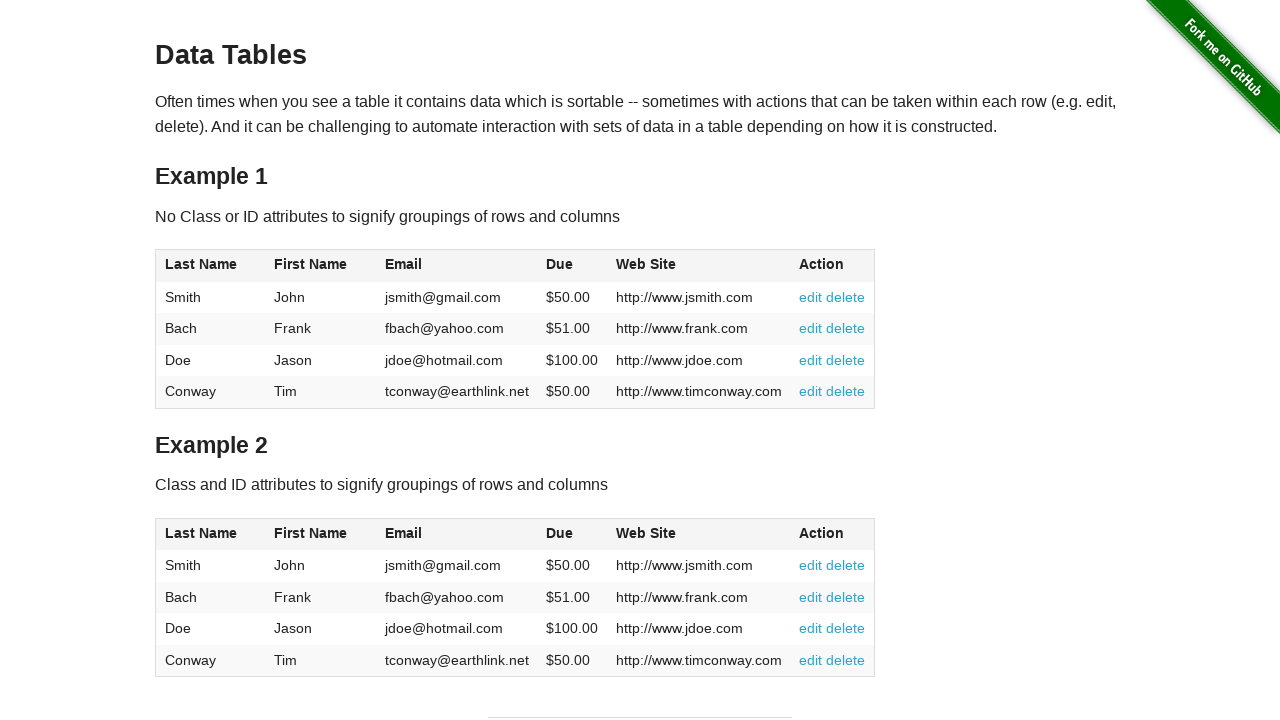

Accessed cell text content from table 2
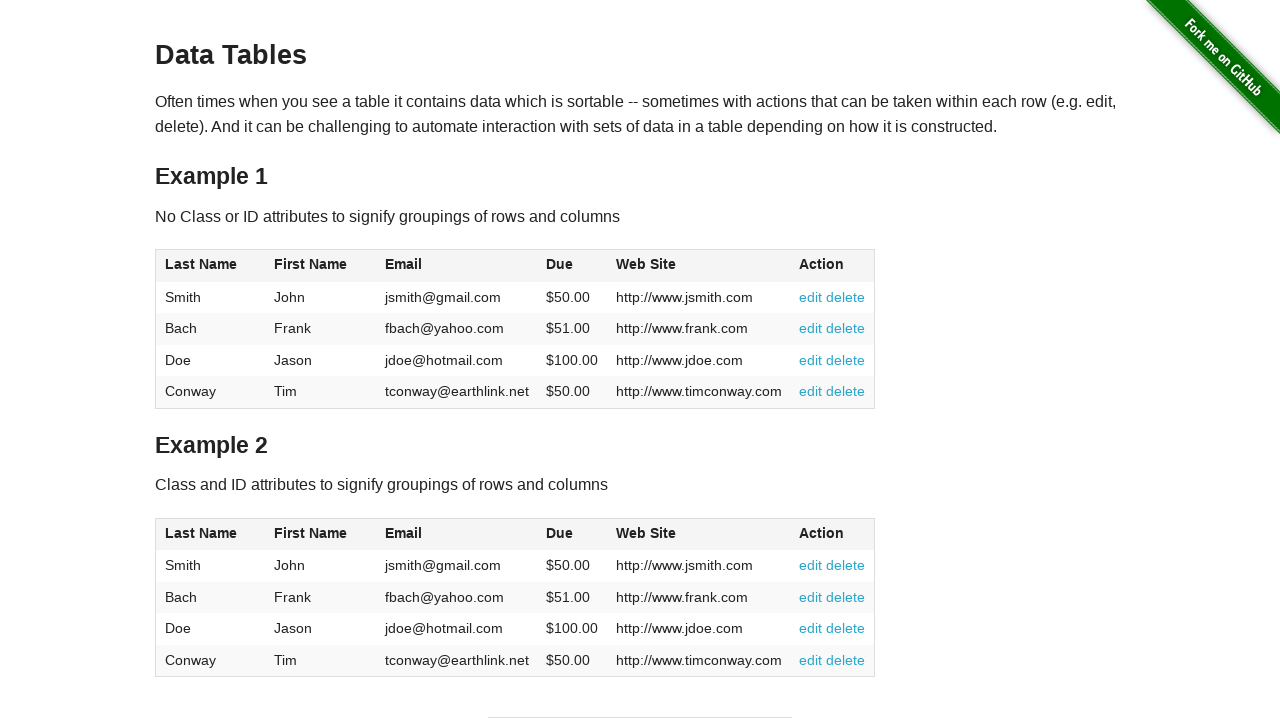

Accessed cell text content from table 2
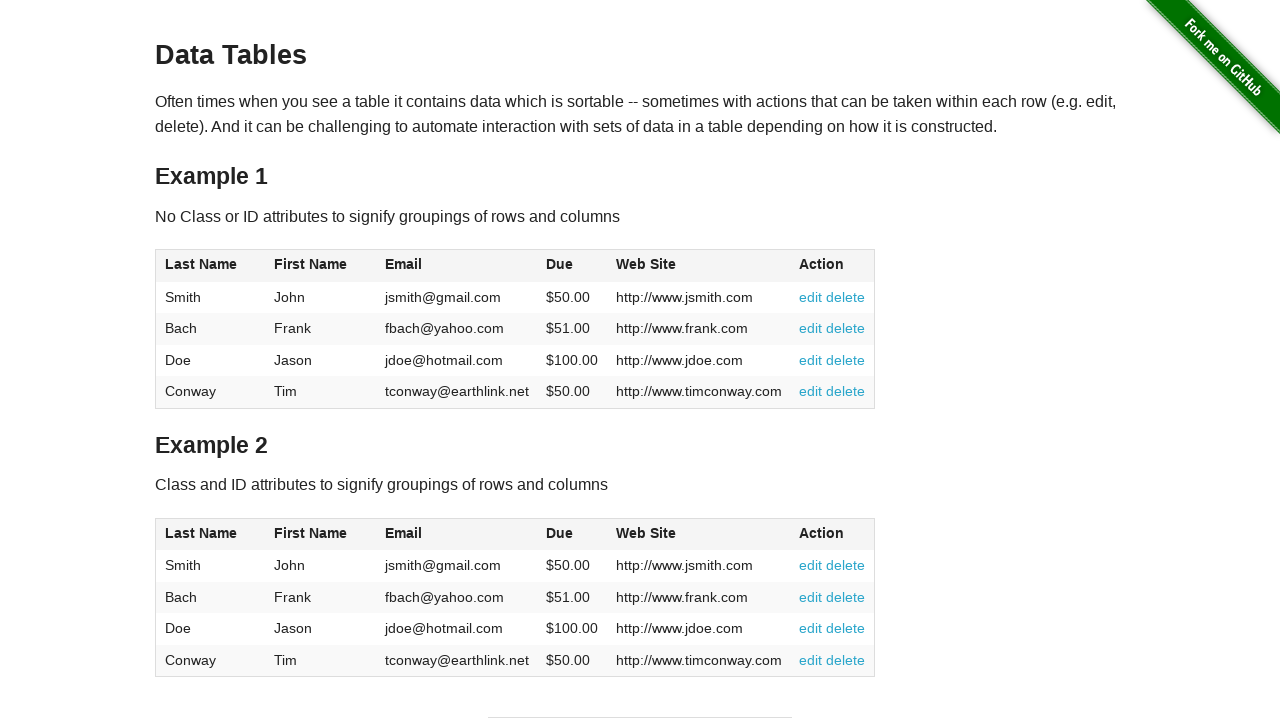

Accessed cell text content from table 2
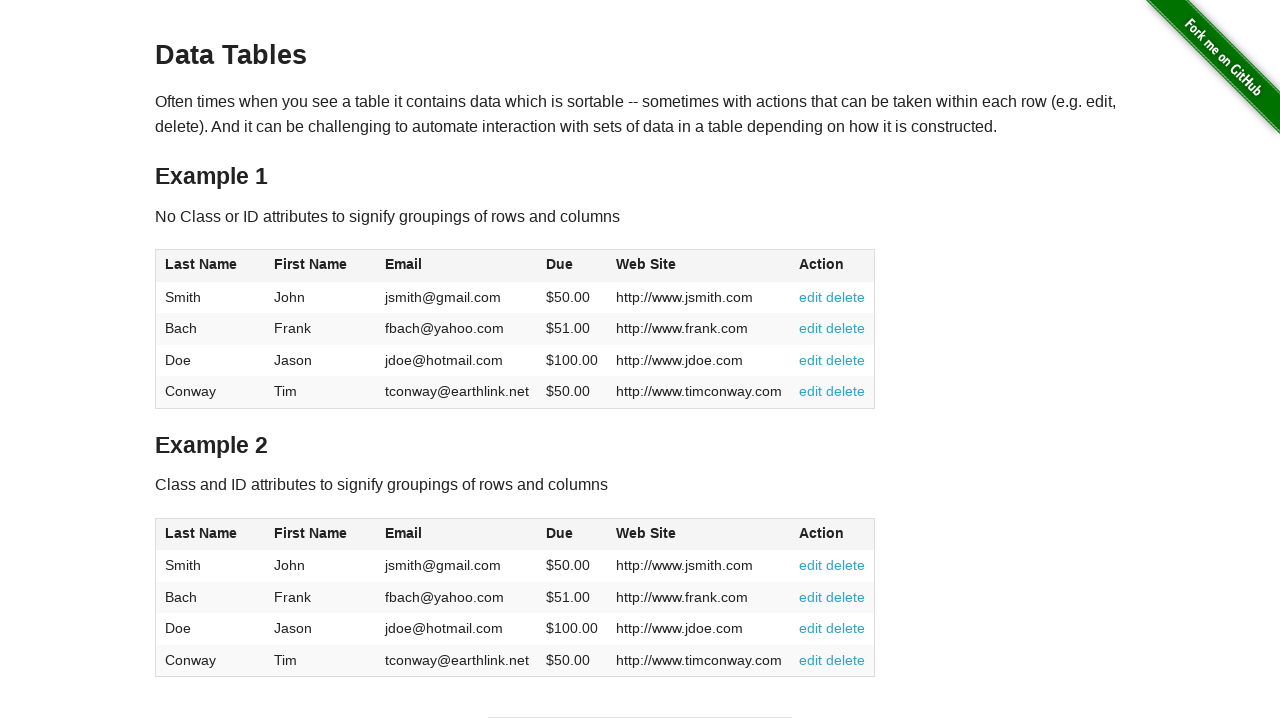

Accessed cell text content from table 2
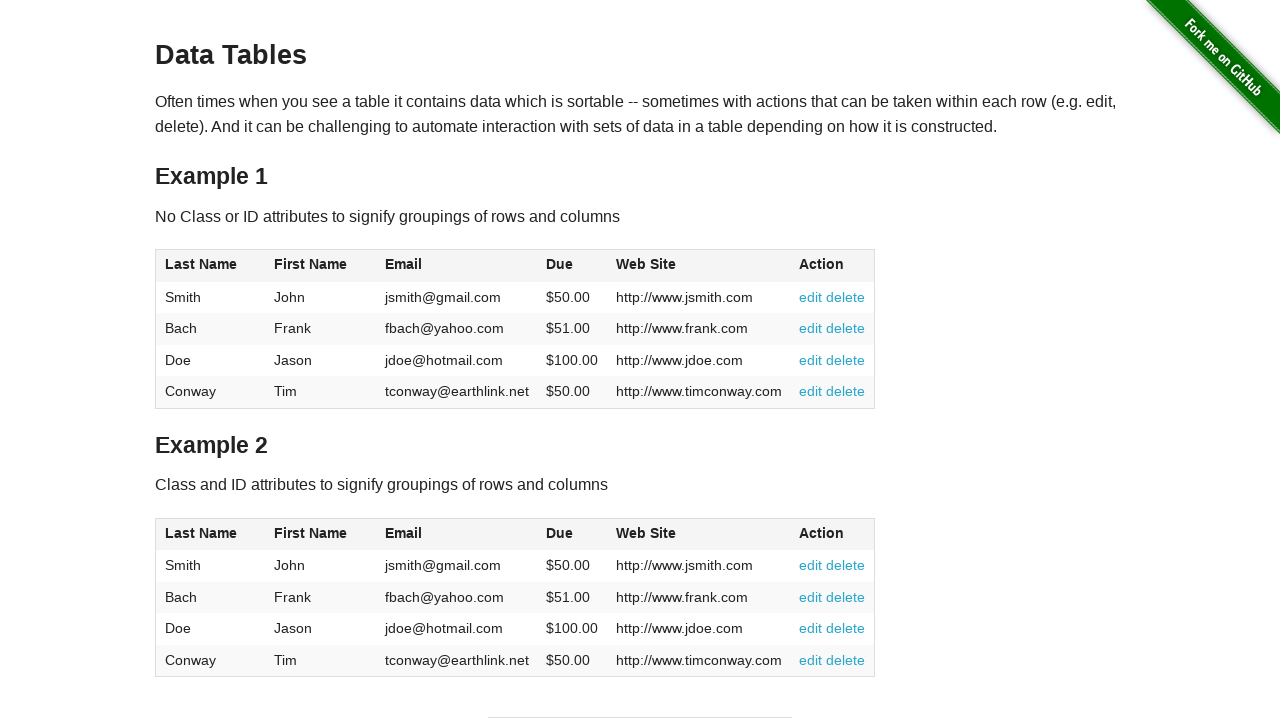

Accessed cell text content from table 2
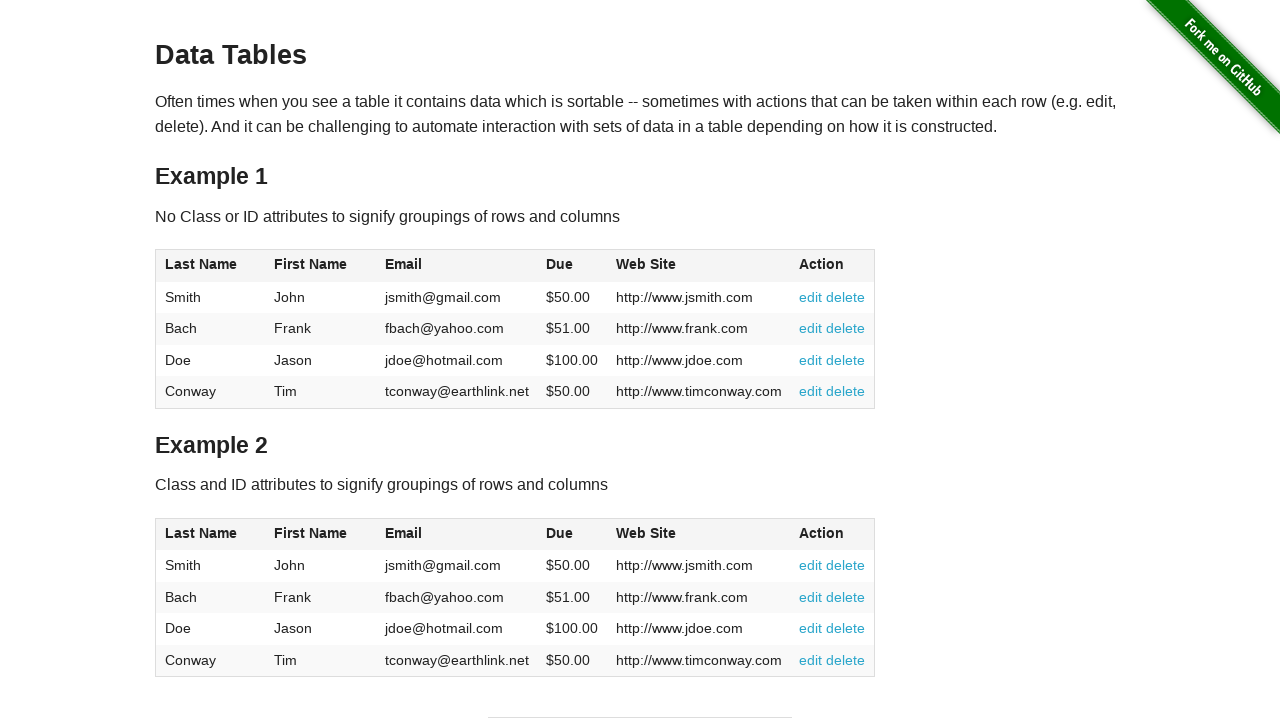

Accessed cell text content from table 2
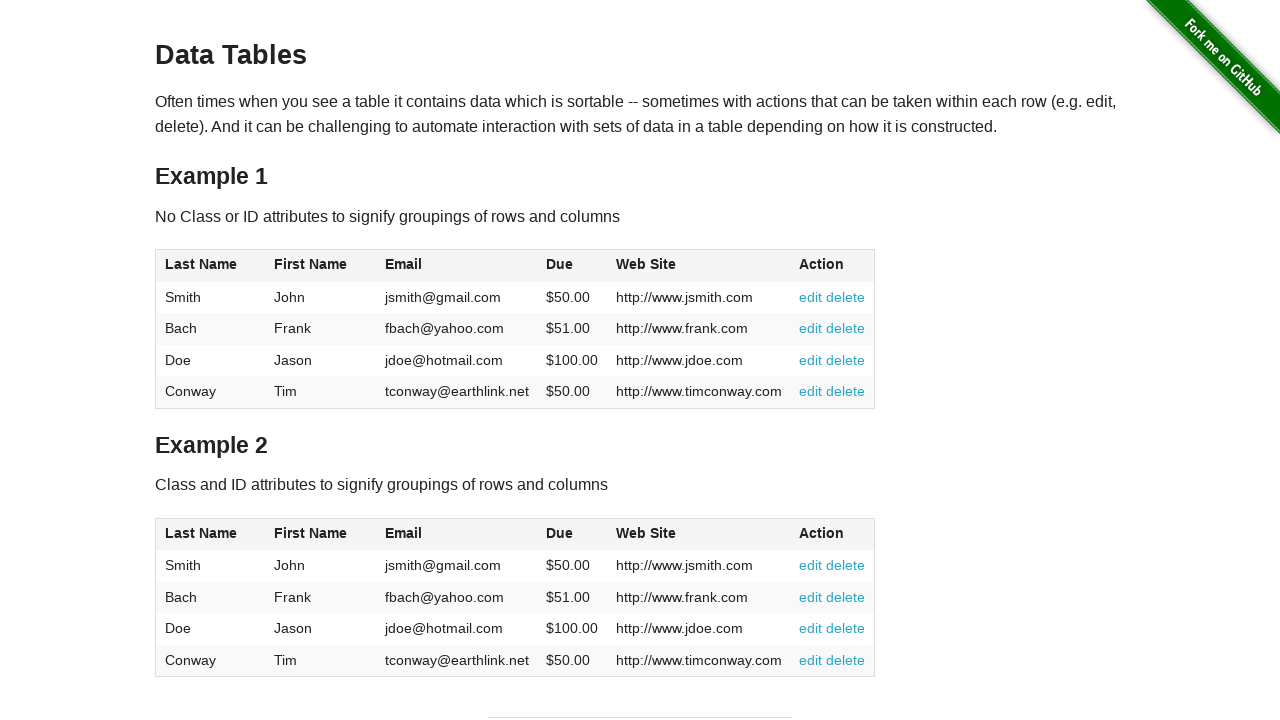

Retrieved all cells from a row in table 2
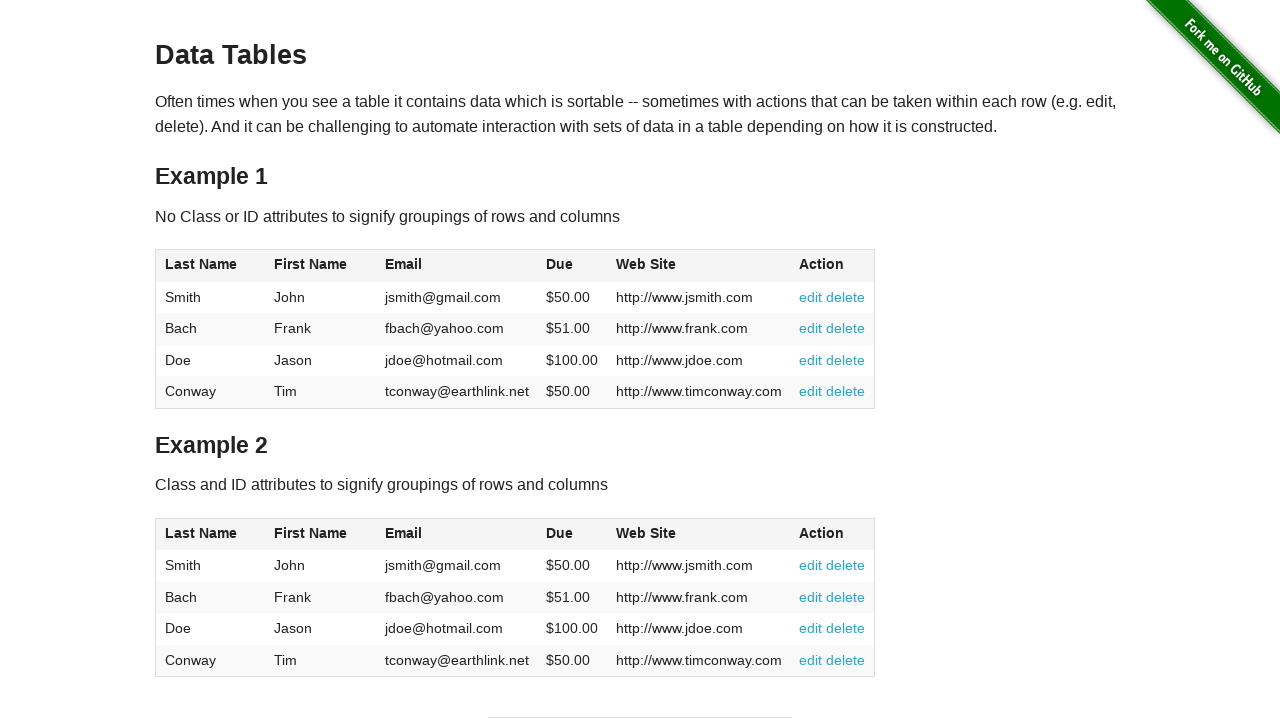

Accessed cell text content from table 2
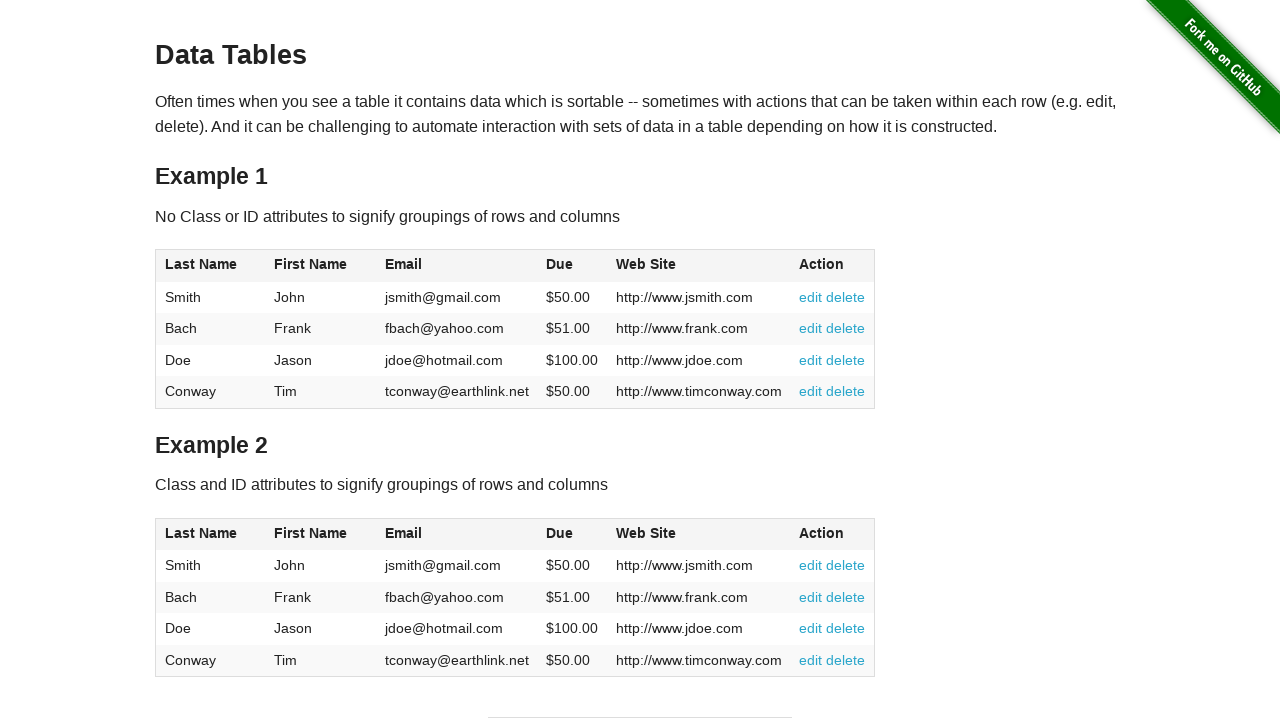

Accessed cell text content from table 2
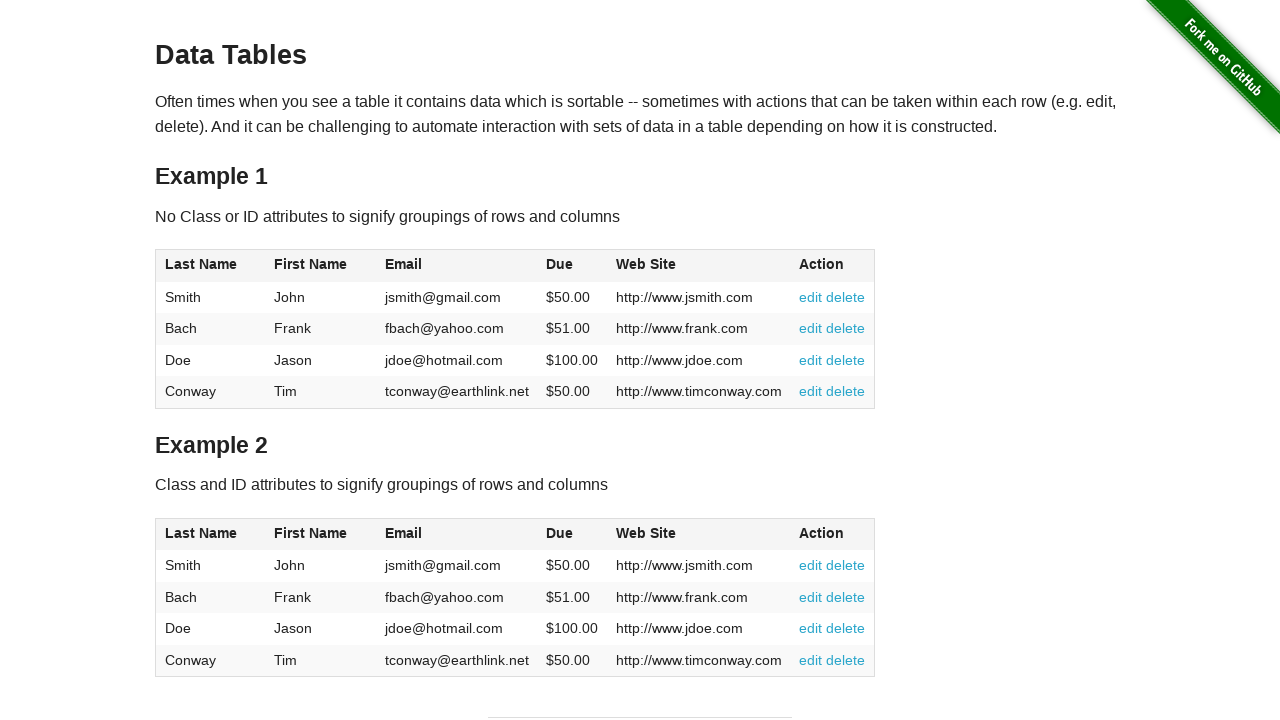

Accessed cell text content from table 2
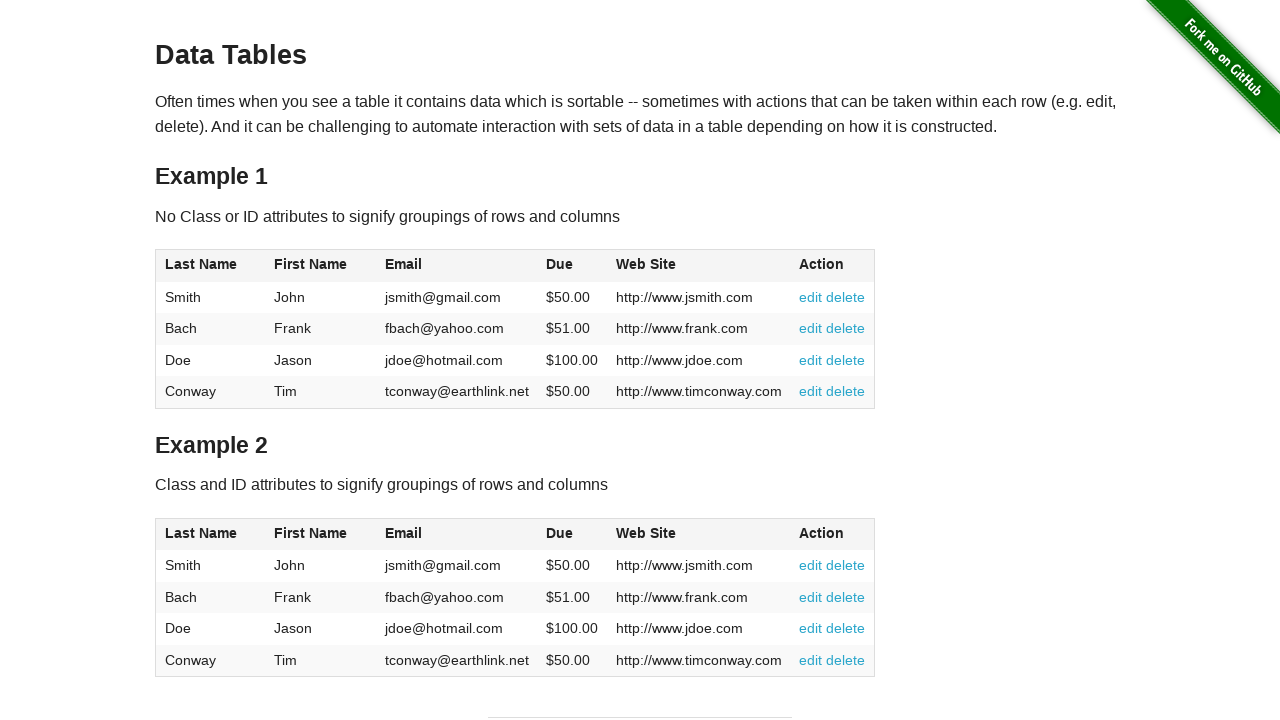

Accessed cell text content from table 2
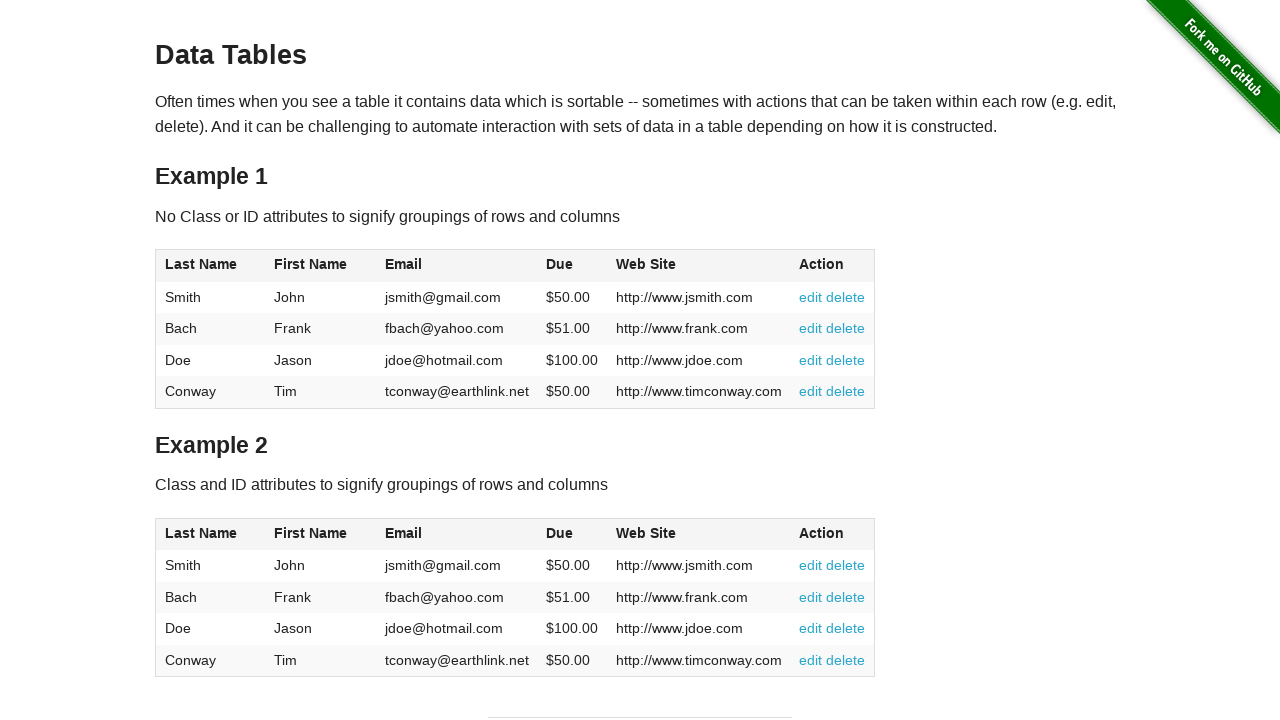

Accessed cell text content from table 2
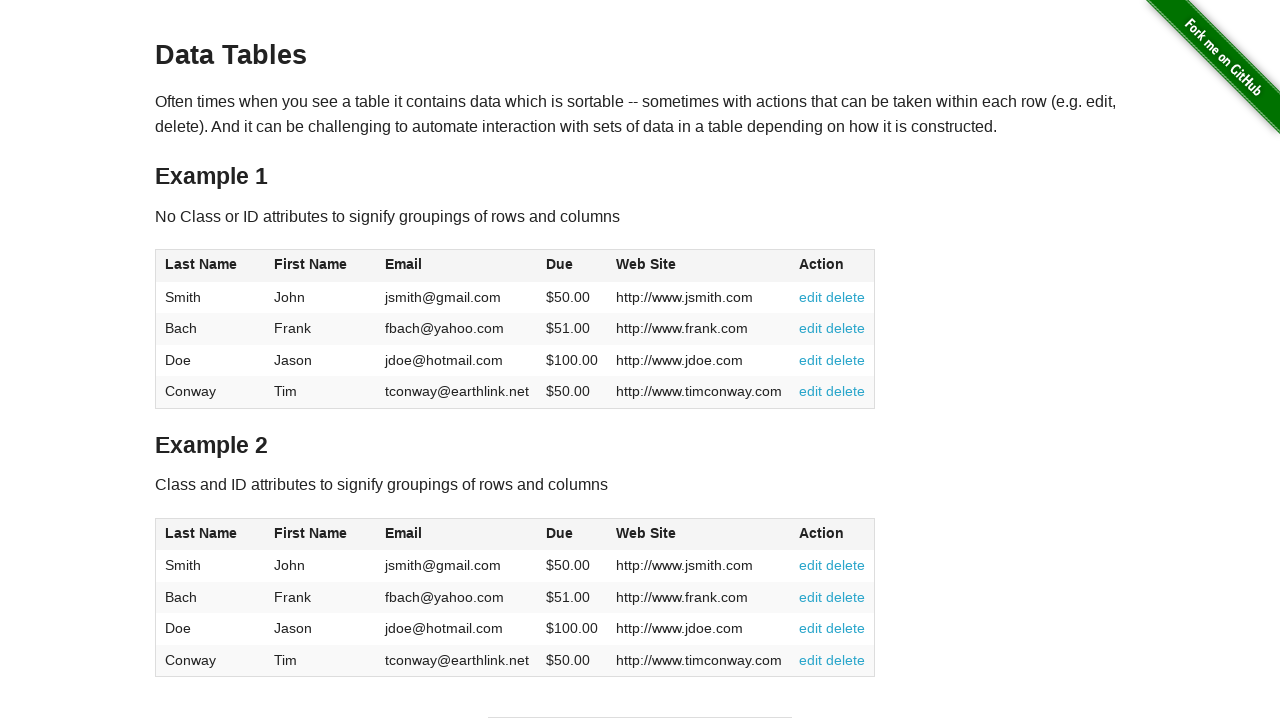

Accessed cell text content from table 2
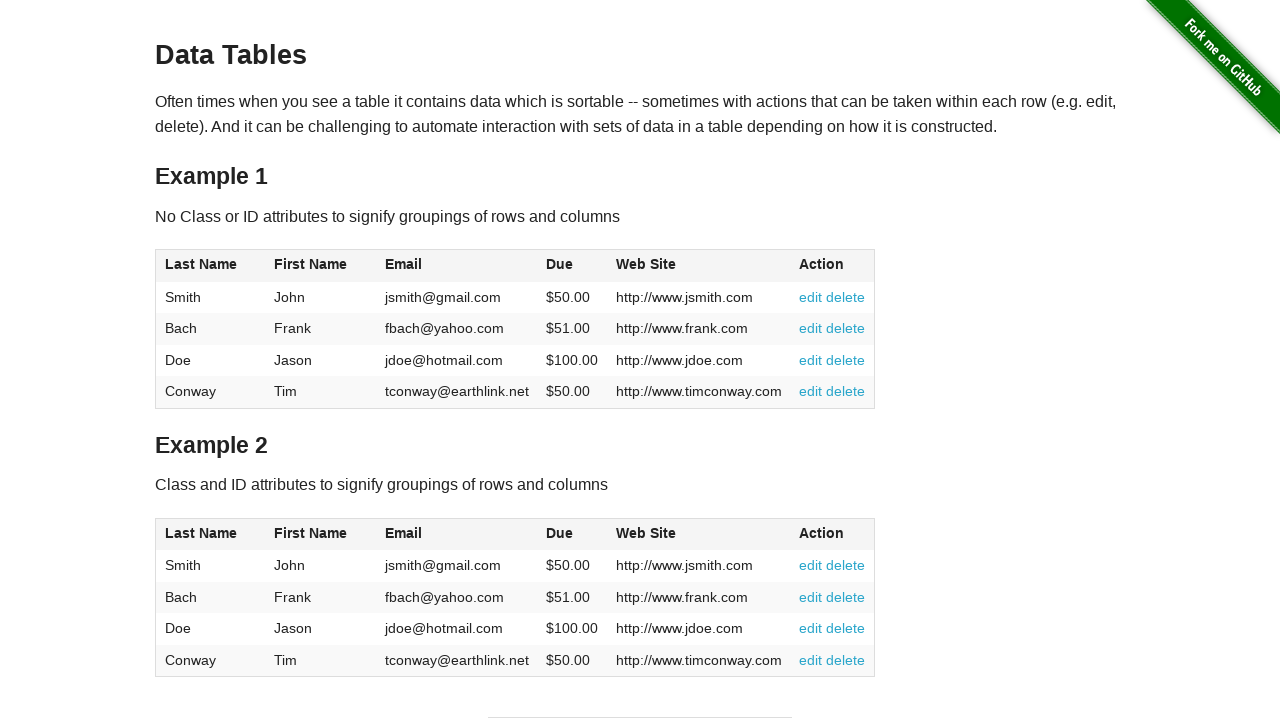

Retrieved all cells from a row in table 2
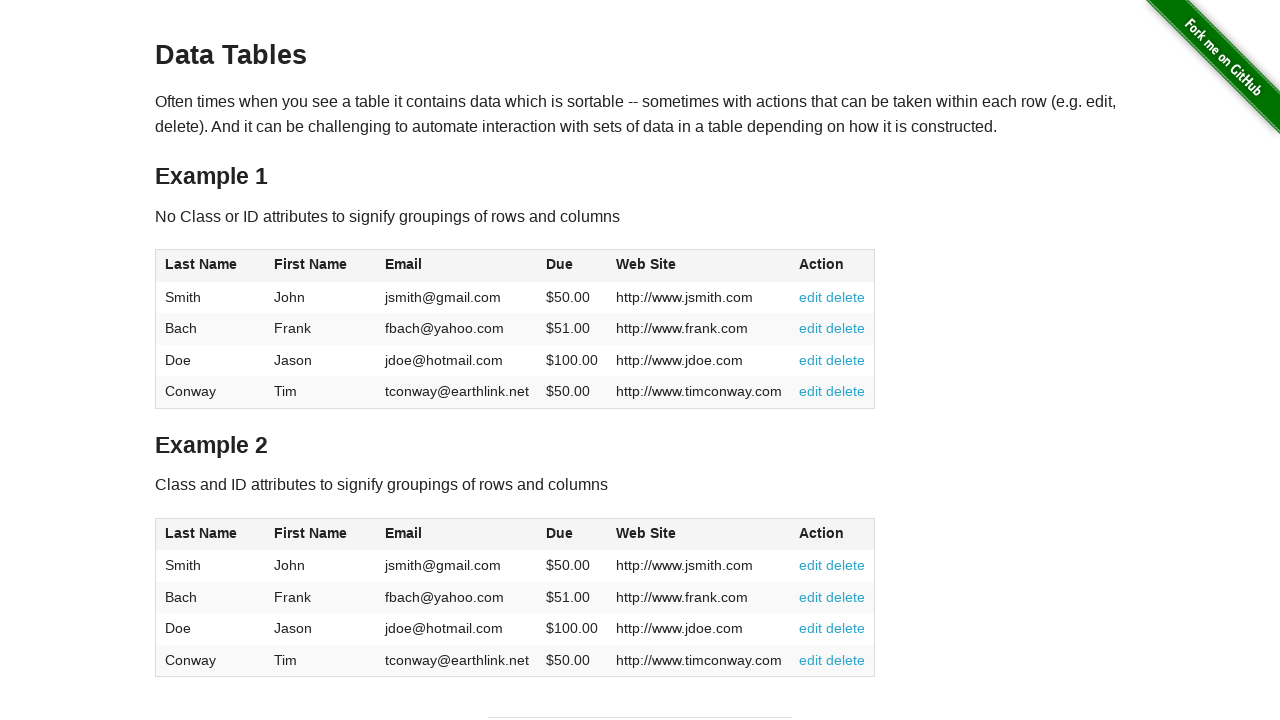

Accessed cell text content from table 2
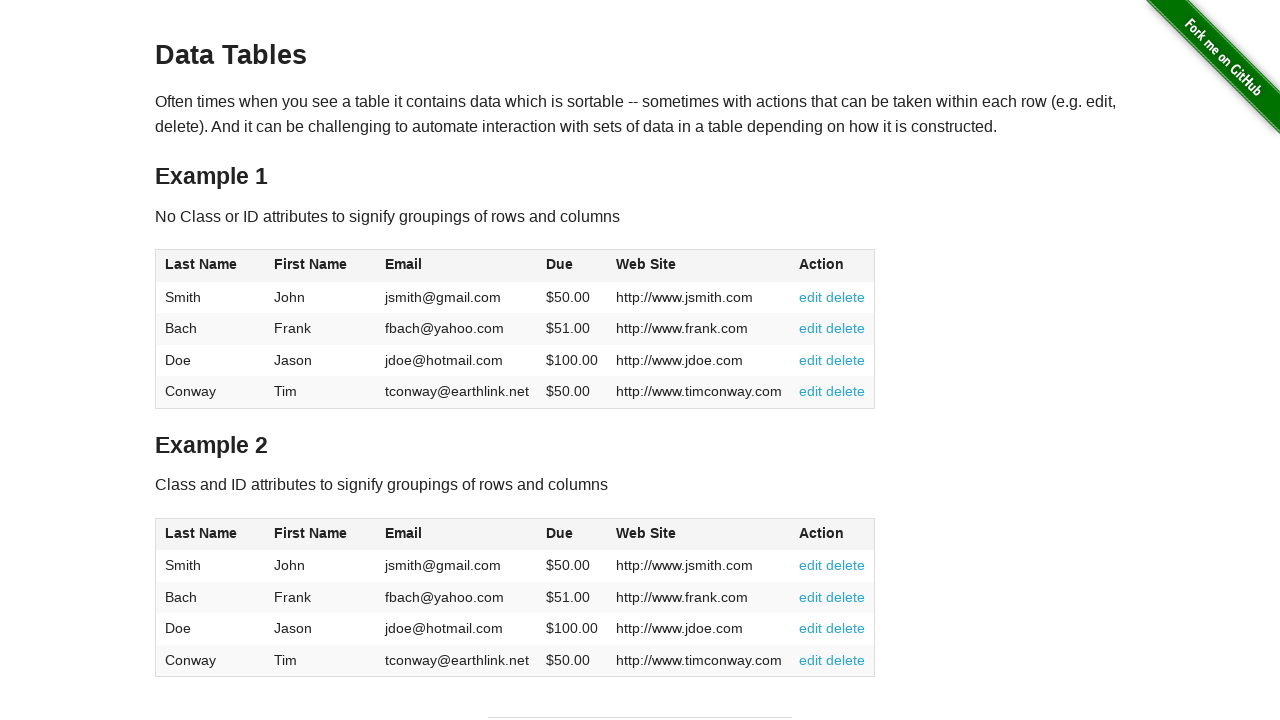

Accessed cell text content from table 2
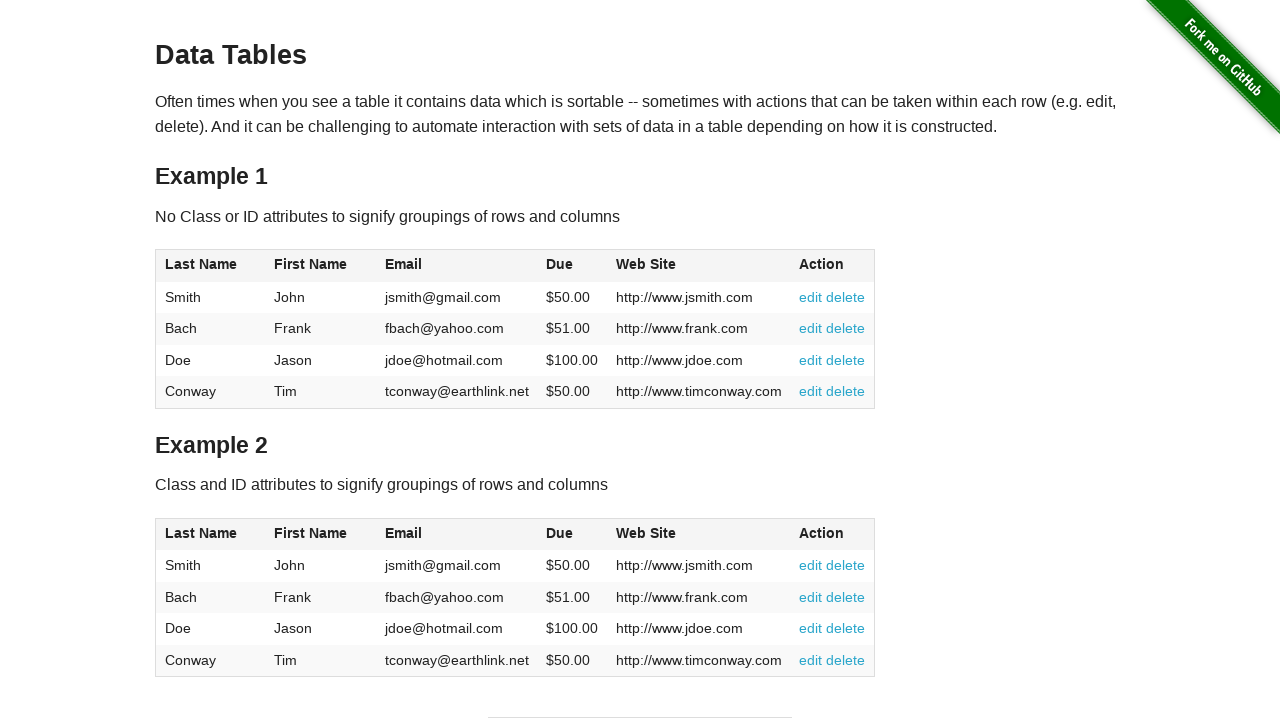

Accessed cell text content from table 2
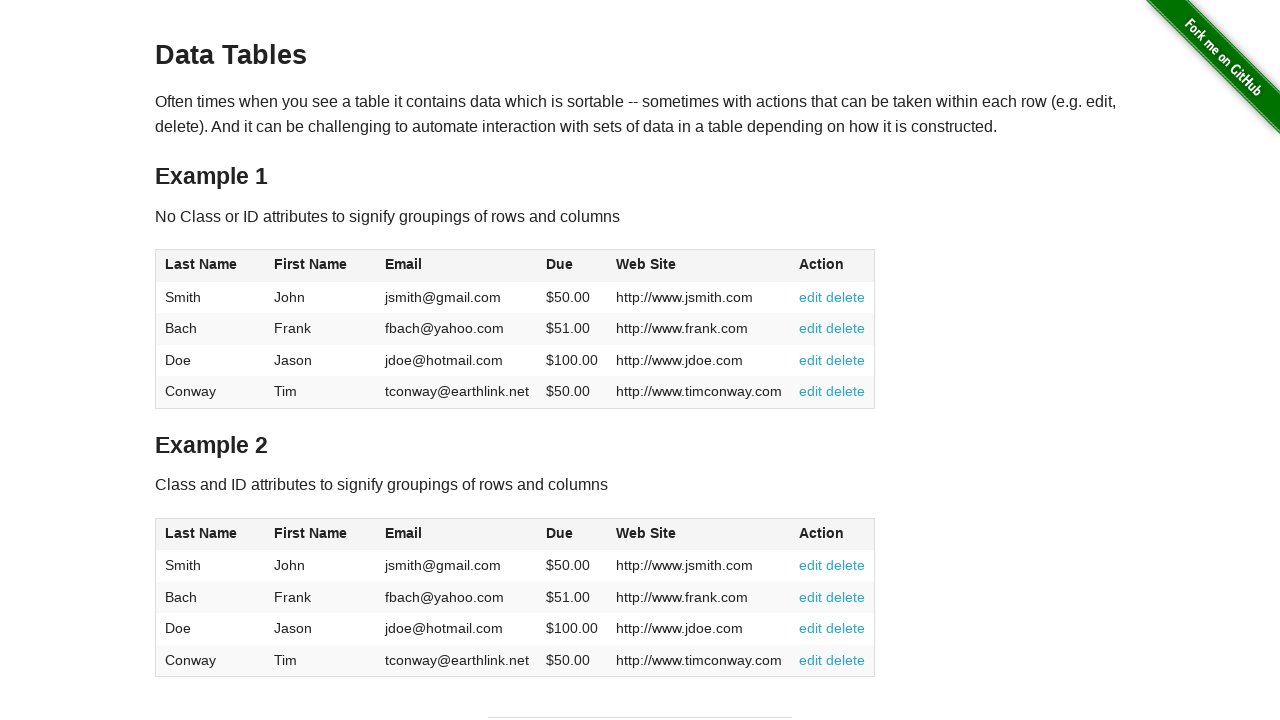

Accessed cell text content from table 2
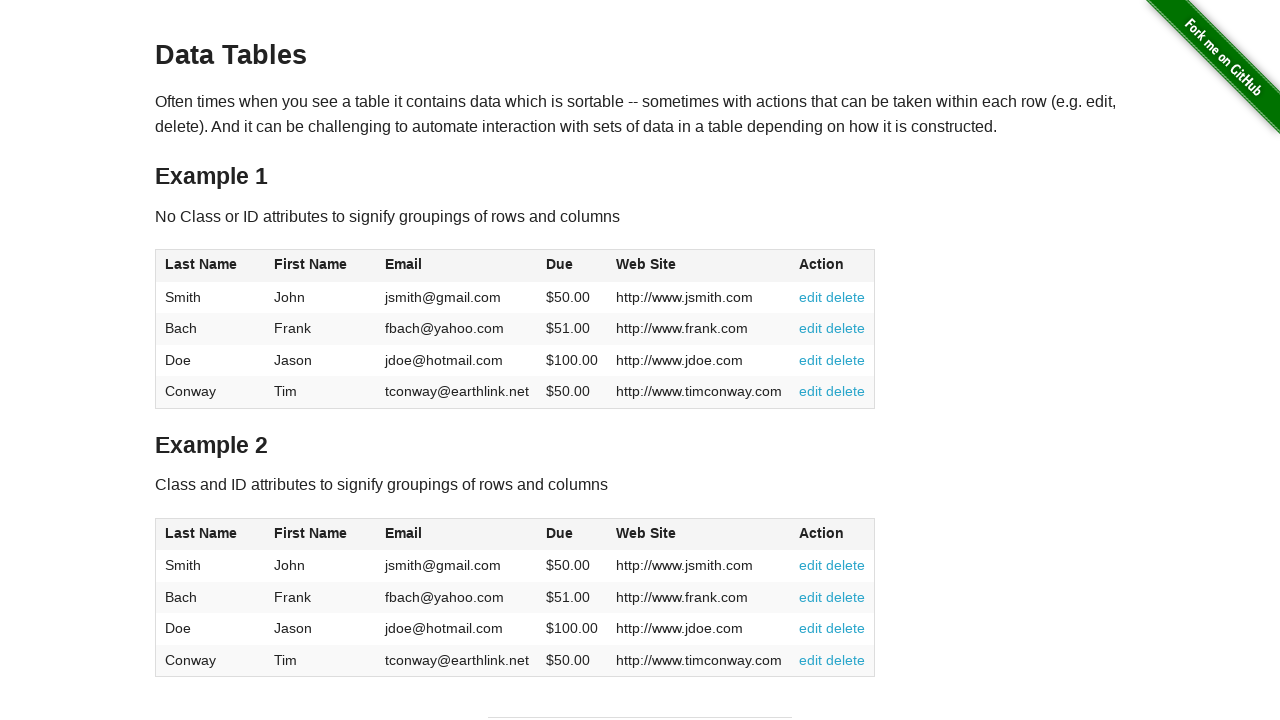

Accessed cell text content from table 2
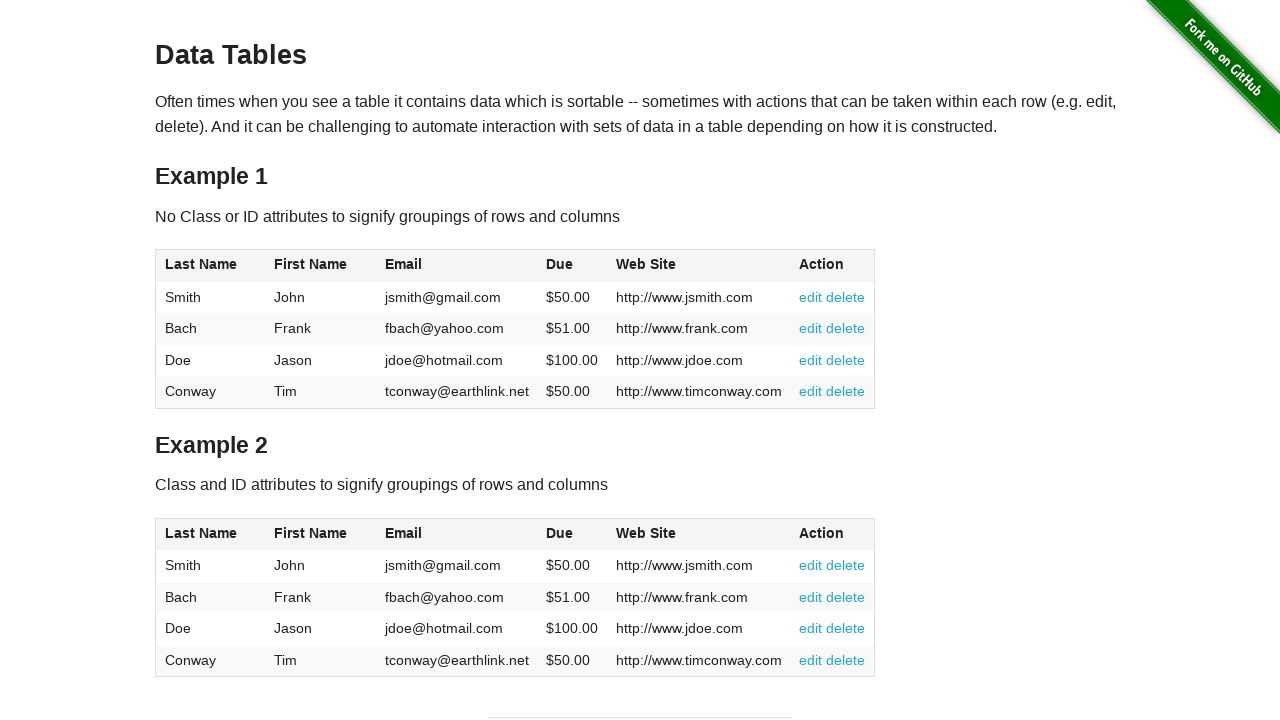

Accessed cell text content from table 2
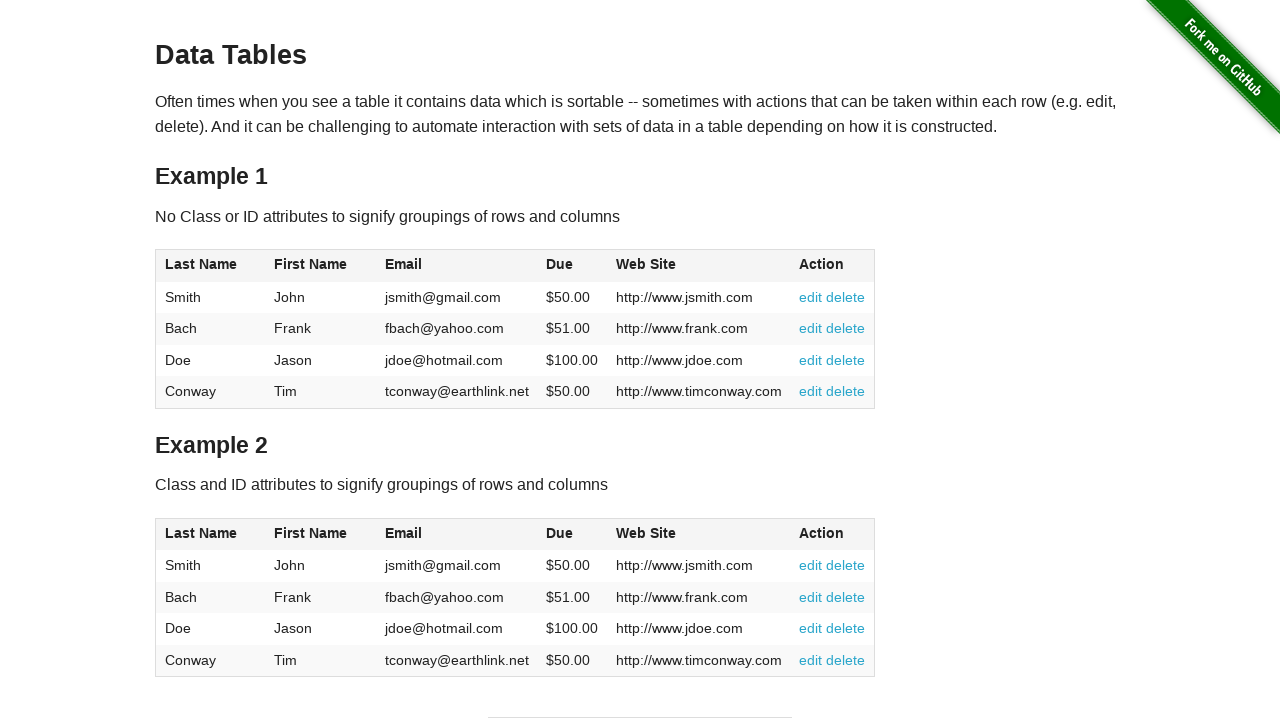

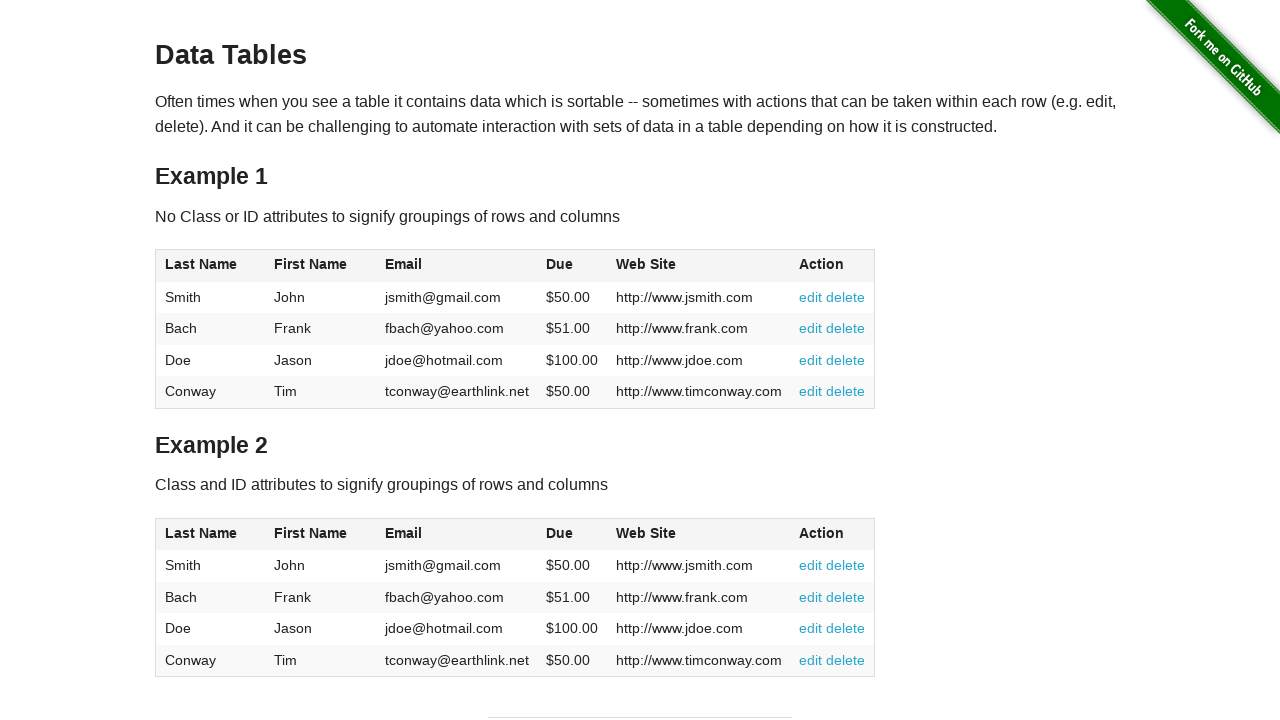